Navigates to Musinsa new ranking page and scrolls down through the product list using PageDown key presses

Starting URL: https://www.musinsa.com/main/musinsa/ranking?storeCode=musinsa&sectionId=200&contentsId=&categoryCode=000

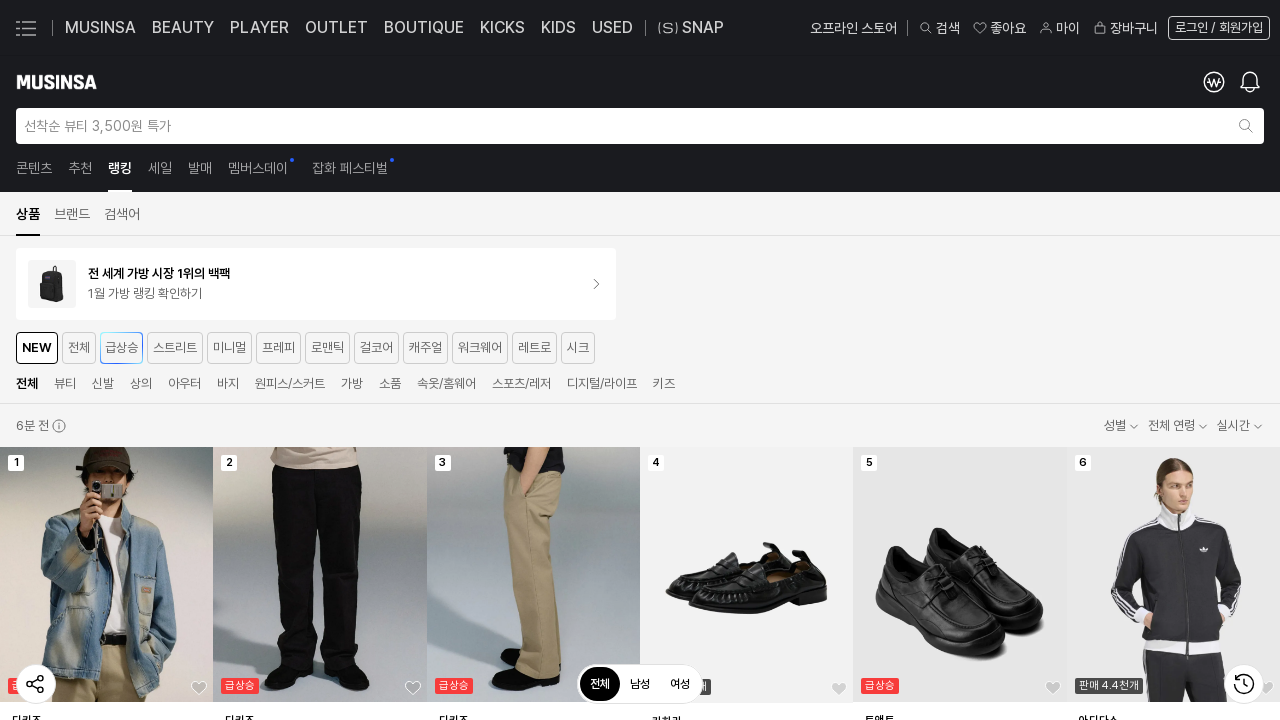

Article container loaded on Musinsa new ranking page
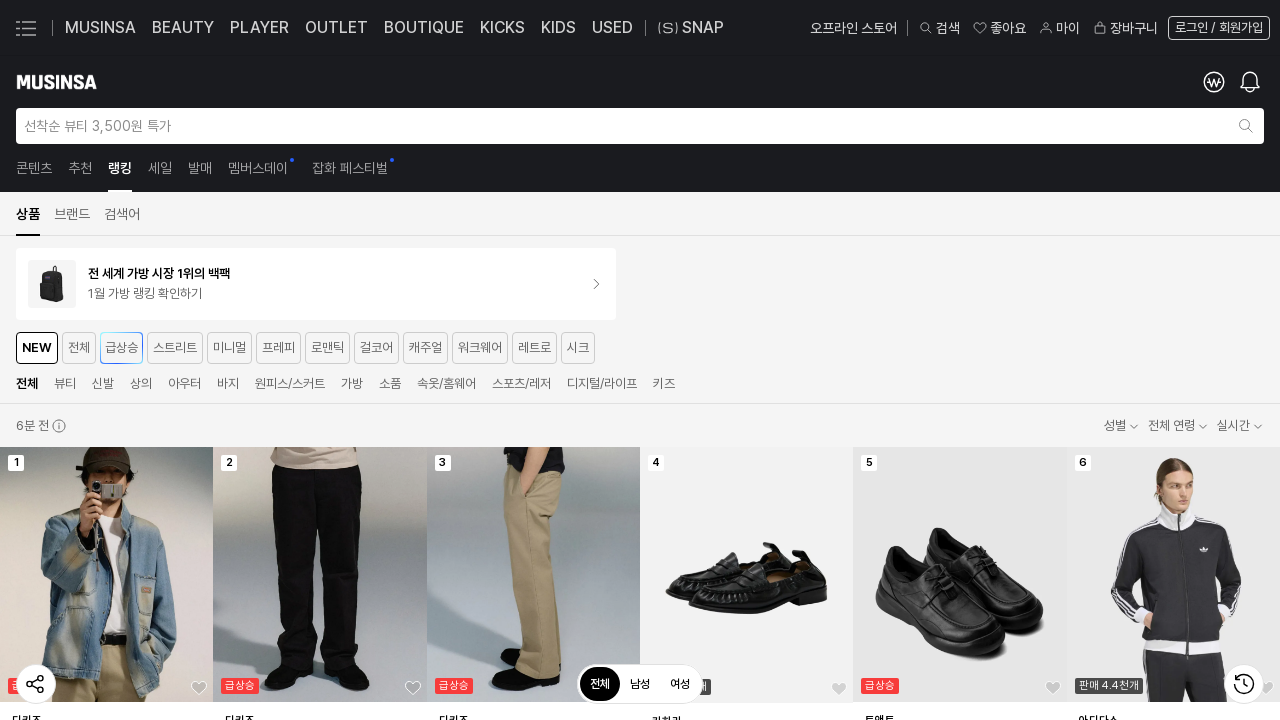

Pressed PageDown key (iteration 1/10, press 1/5)
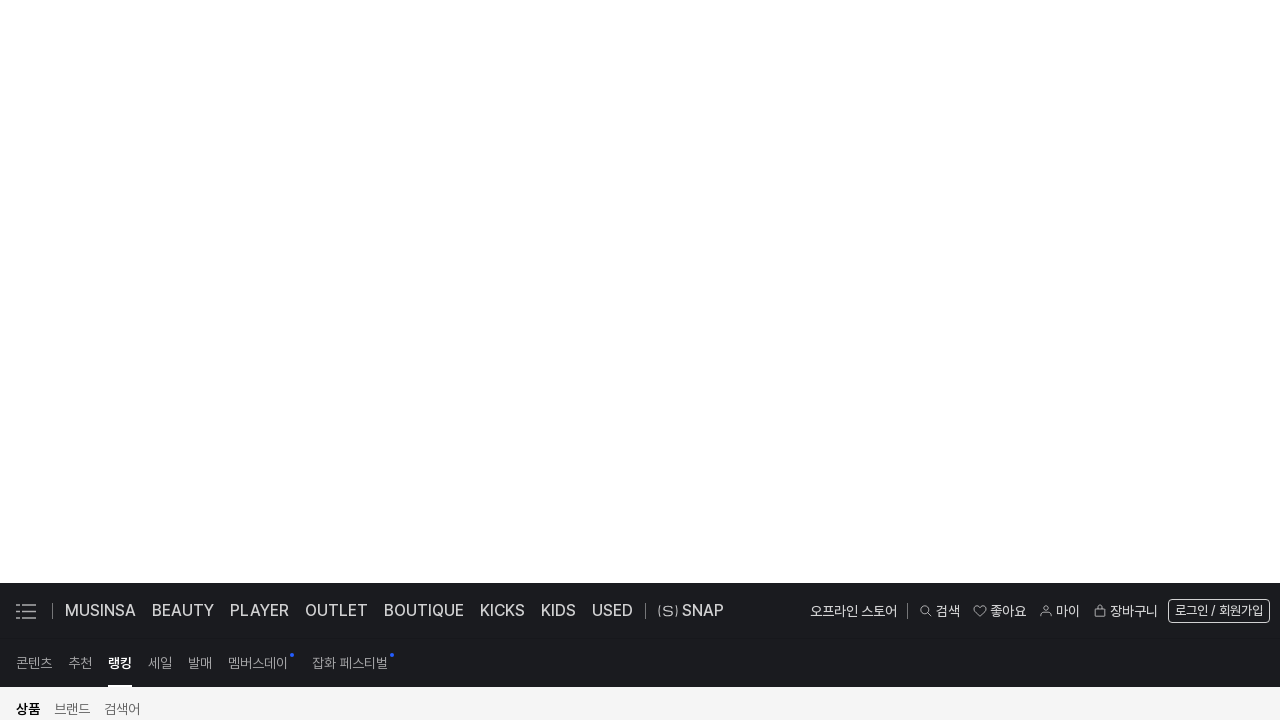

Pressed PageDown key (iteration 1/10, press 2/5)
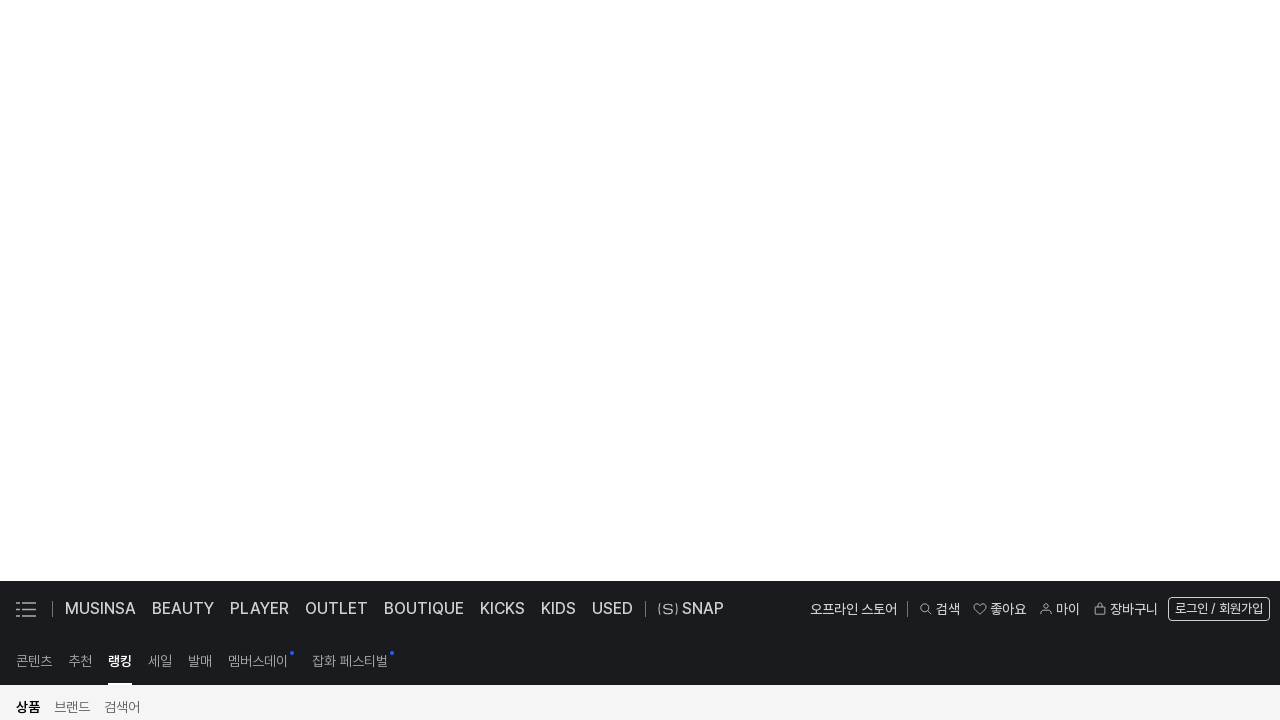

Pressed PageDown key (iteration 1/10, press 3/5)
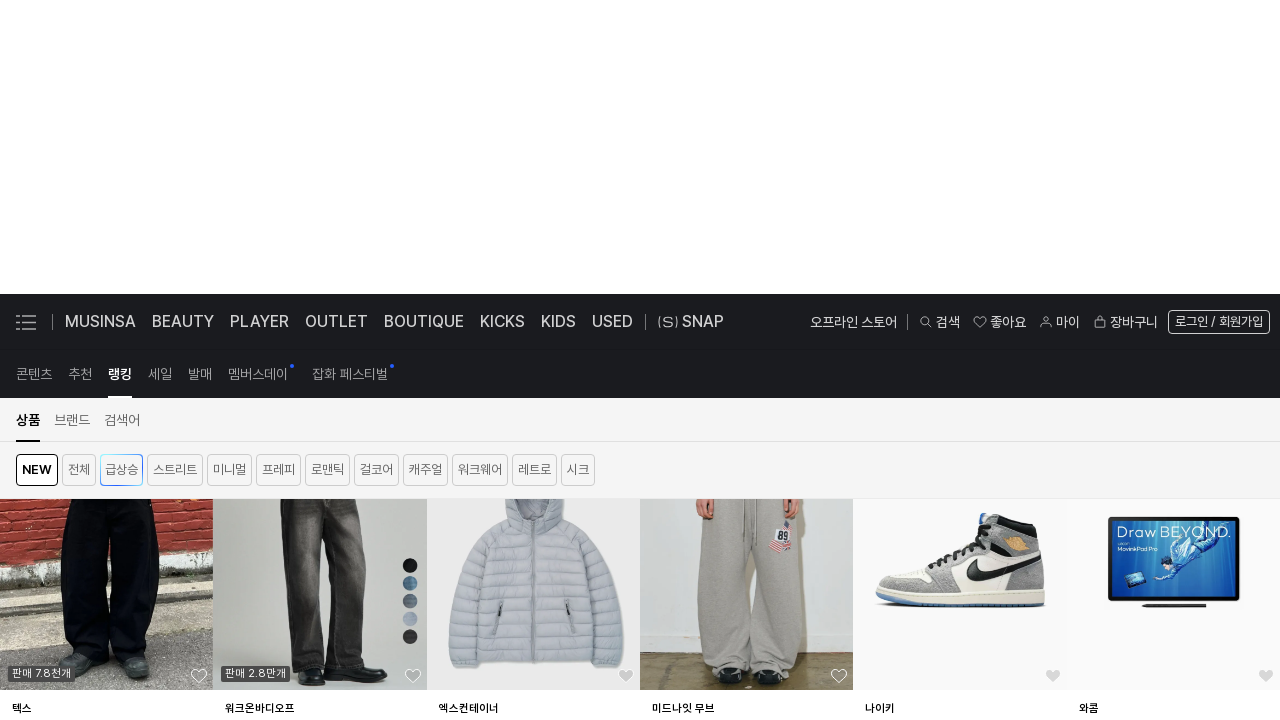

Pressed PageDown key (iteration 1/10, press 4/5)
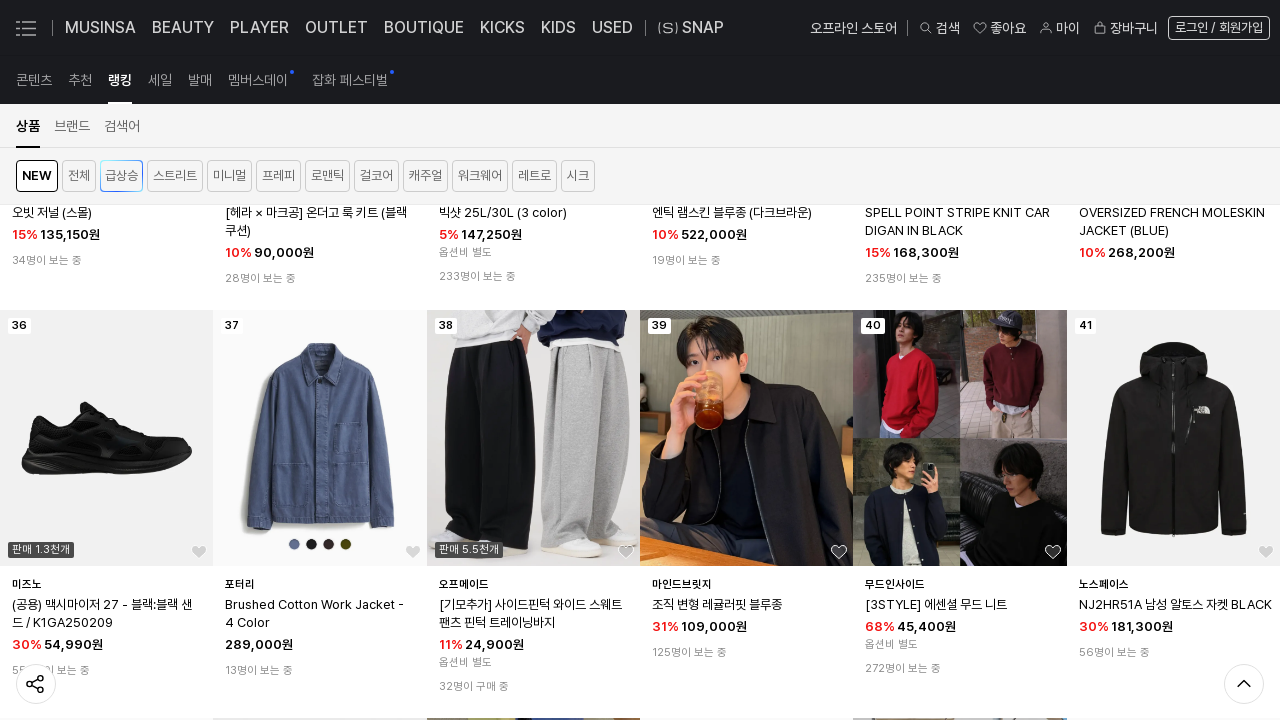

Pressed PageDown key (iteration 1/10, press 5/5)
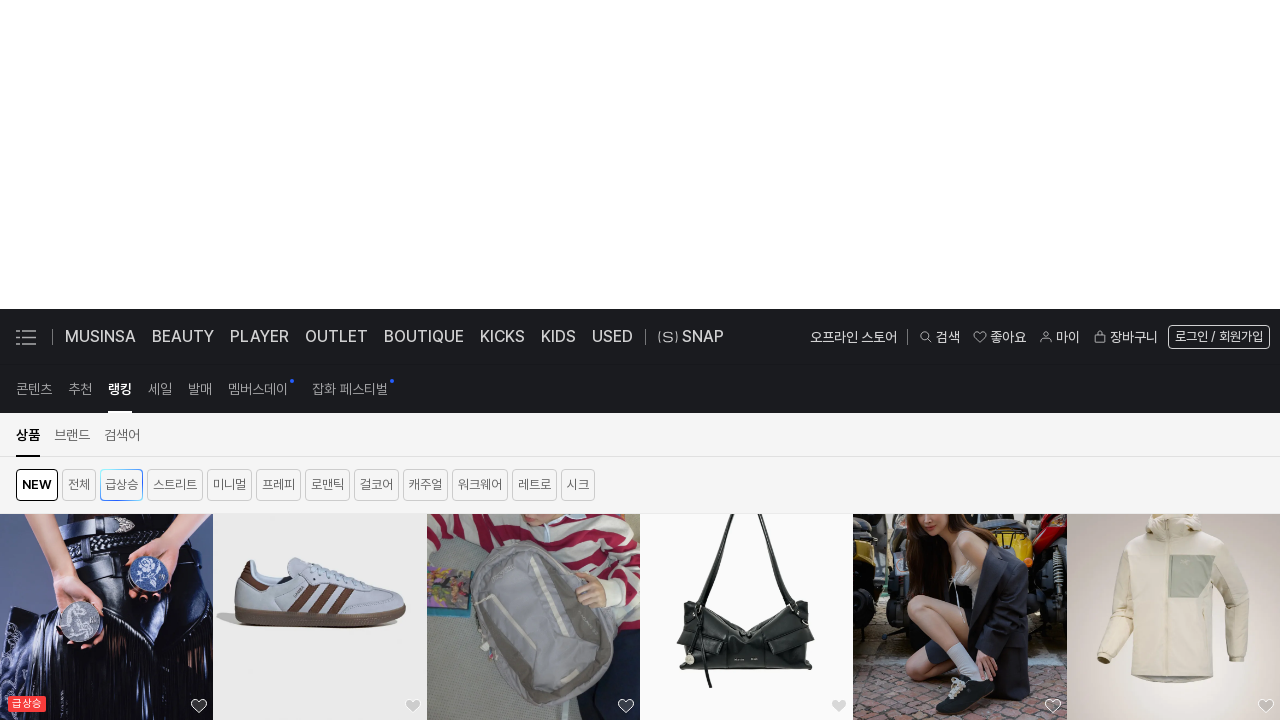

Waited 300ms for page content to load (iteration 1/10)
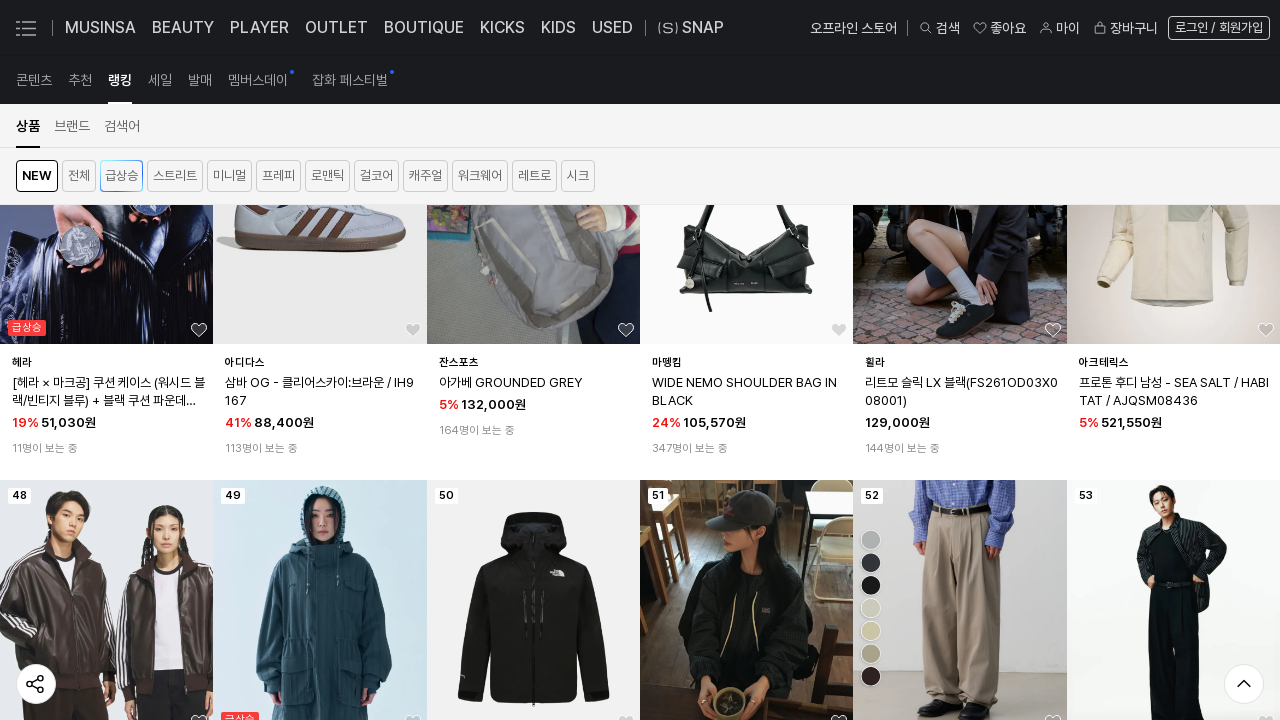

Pressed PageDown key (iteration 2/10, press 1/5)
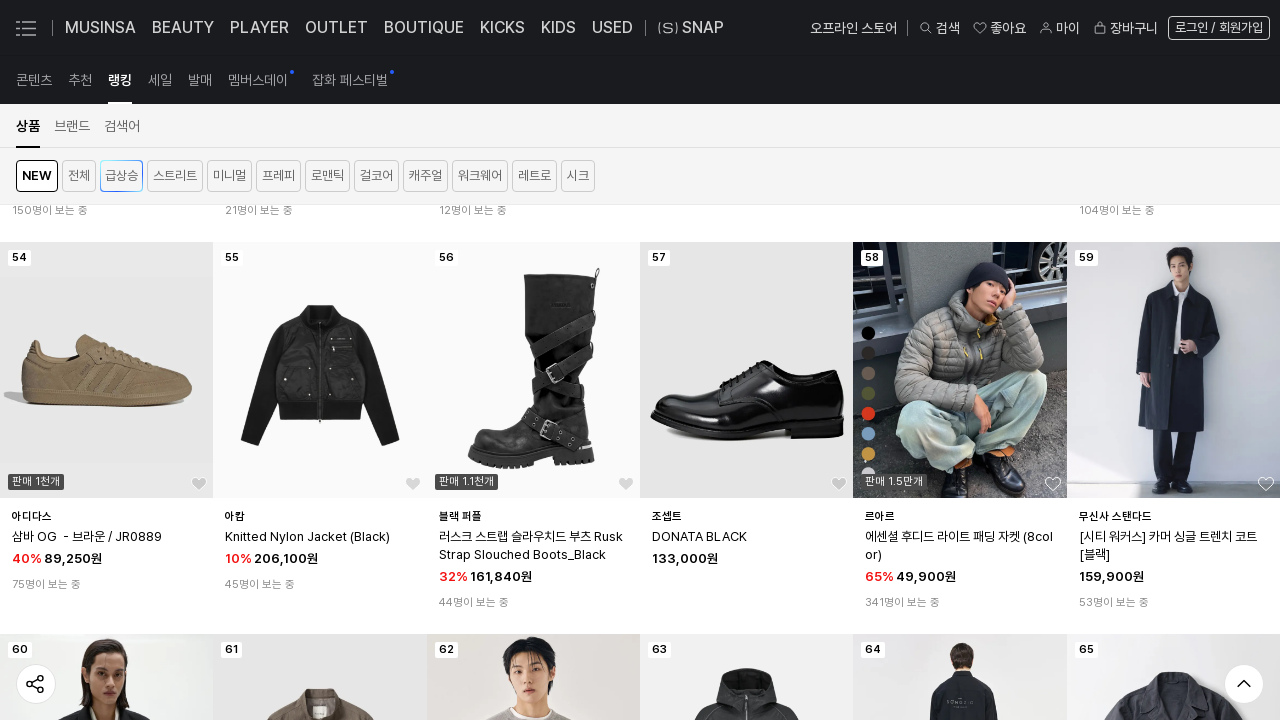

Pressed PageDown key (iteration 2/10, press 2/5)
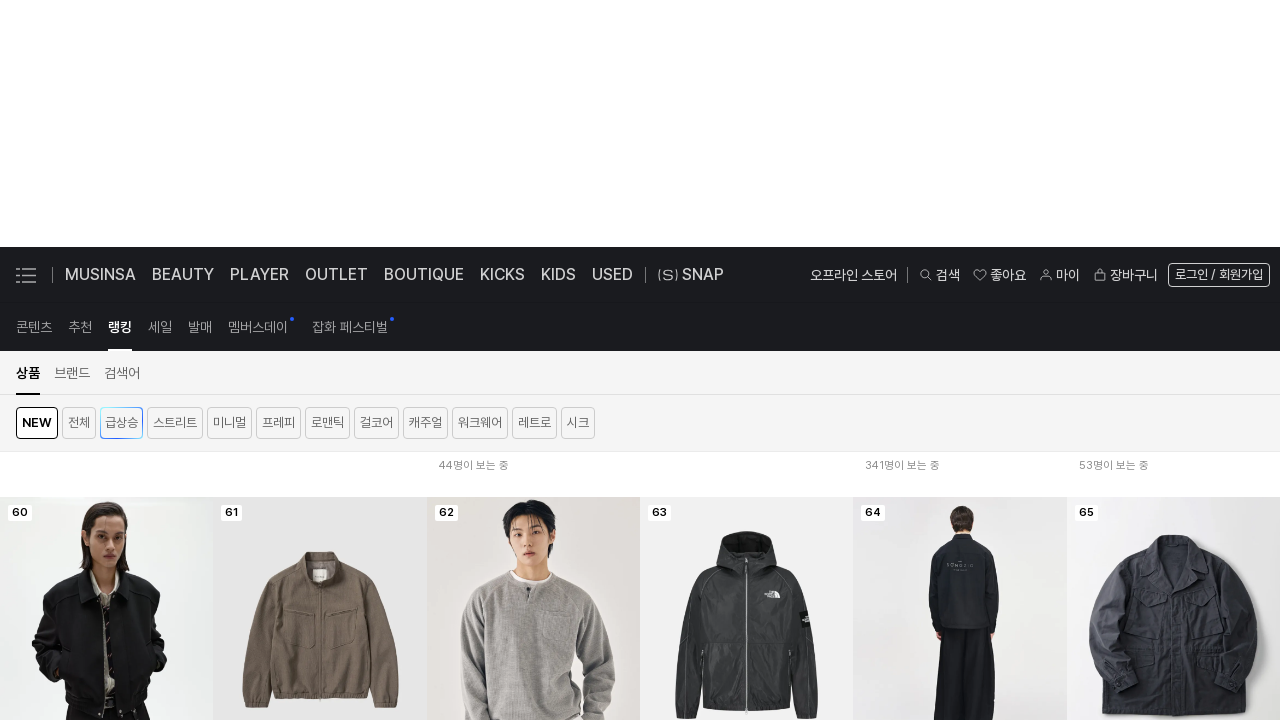

Pressed PageDown key (iteration 2/10, press 3/5)
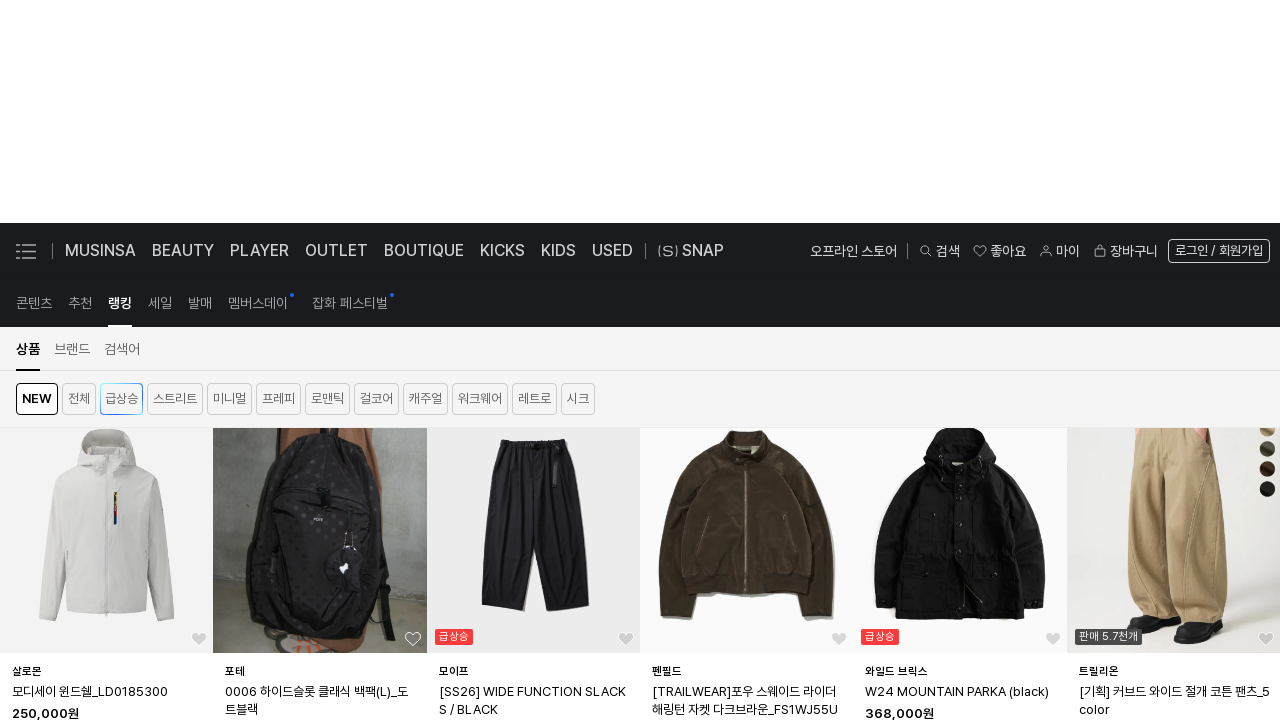

Pressed PageDown key (iteration 2/10, press 4/5)
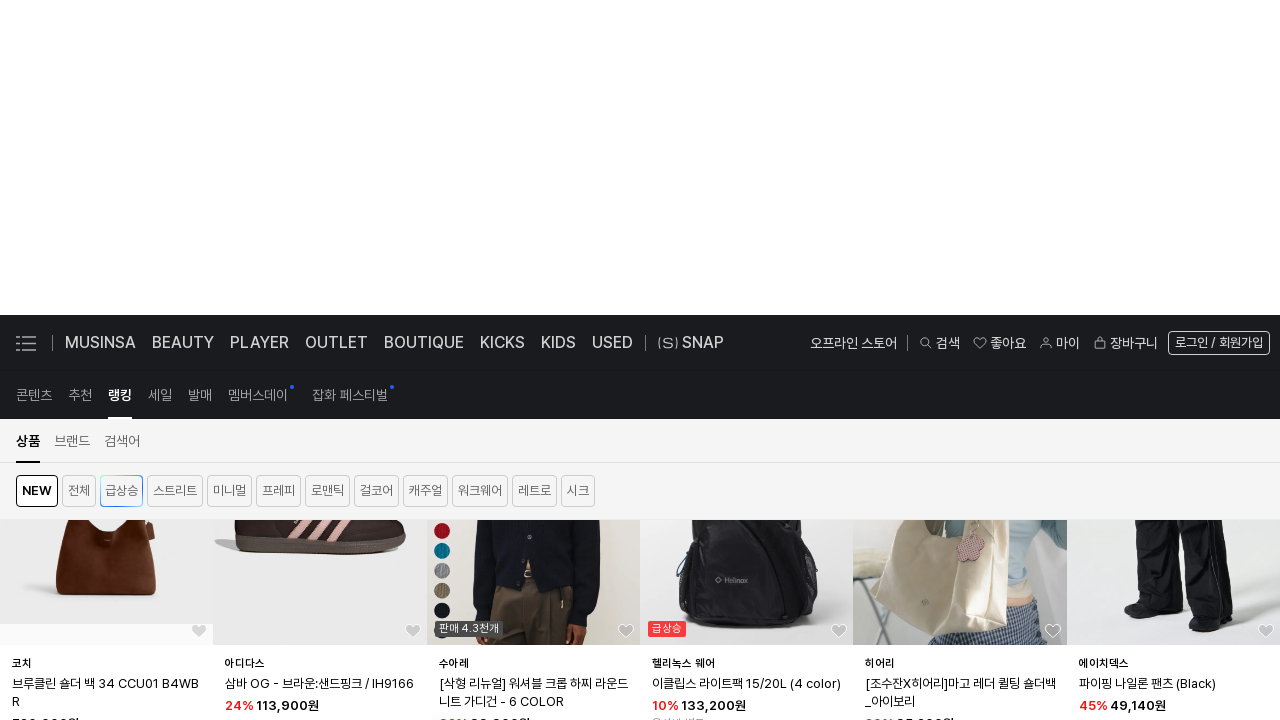

Pressed PageDown key (iteration 2/10, press 5/5)
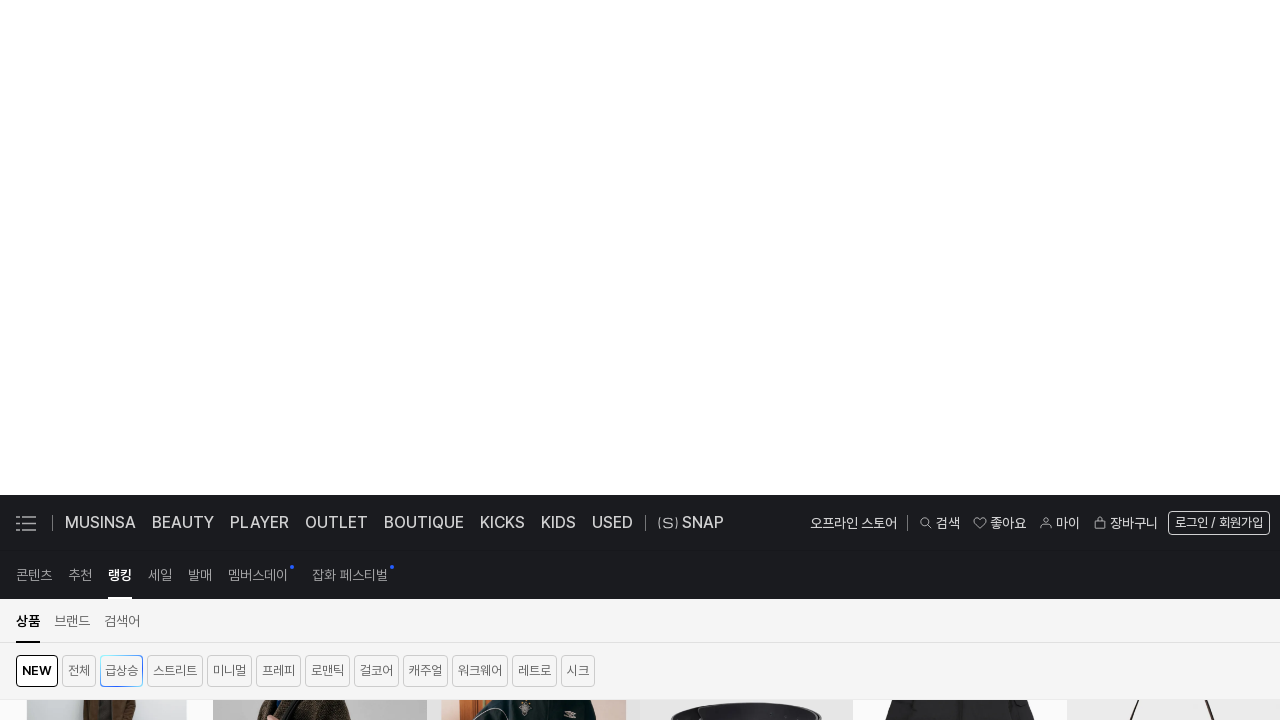

Waited 300ms for page content to load (iteration 2/10)
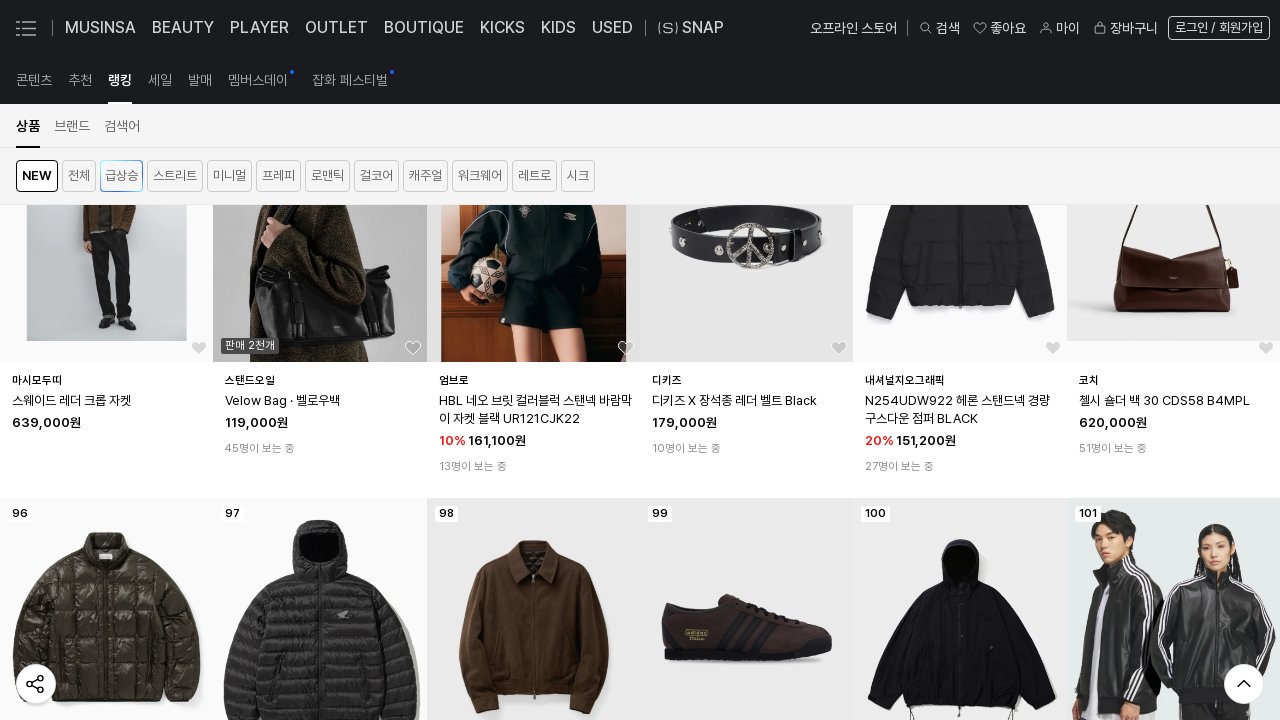

Pressed PageDown key (iteration 3/10, press 1/5)
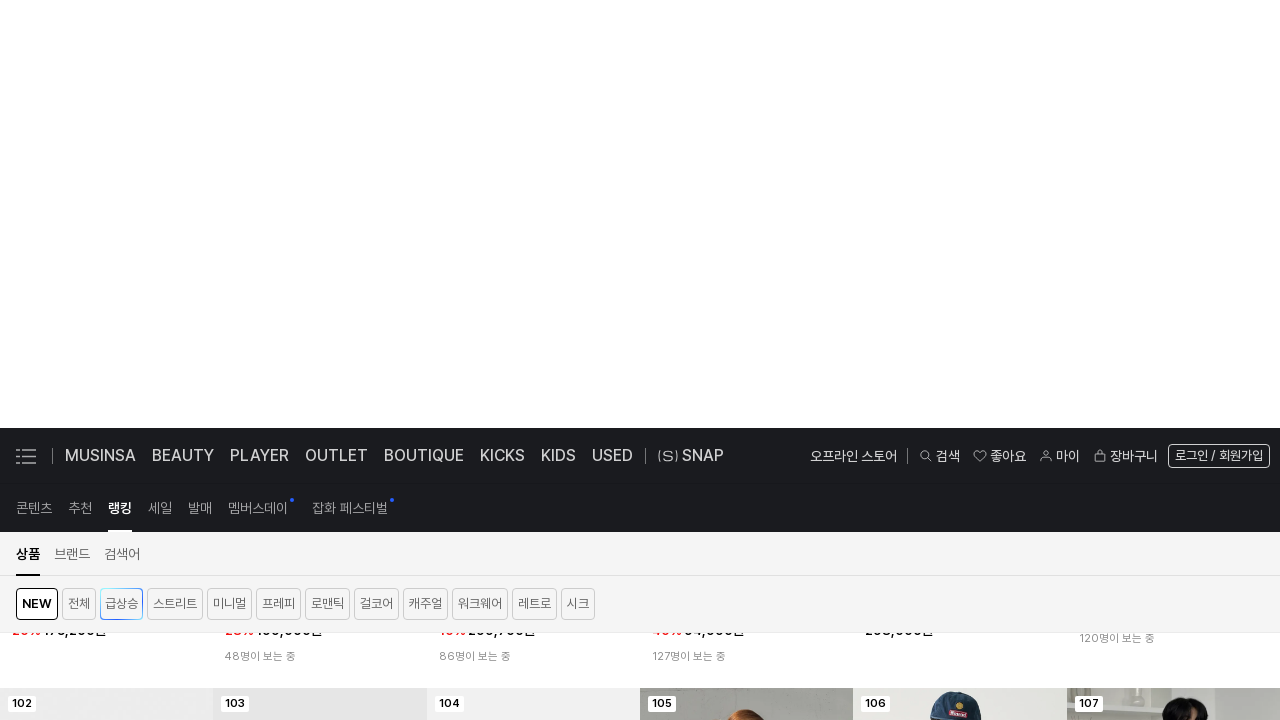

Pressed PageDown key (iteration 3/10, press 2/5)
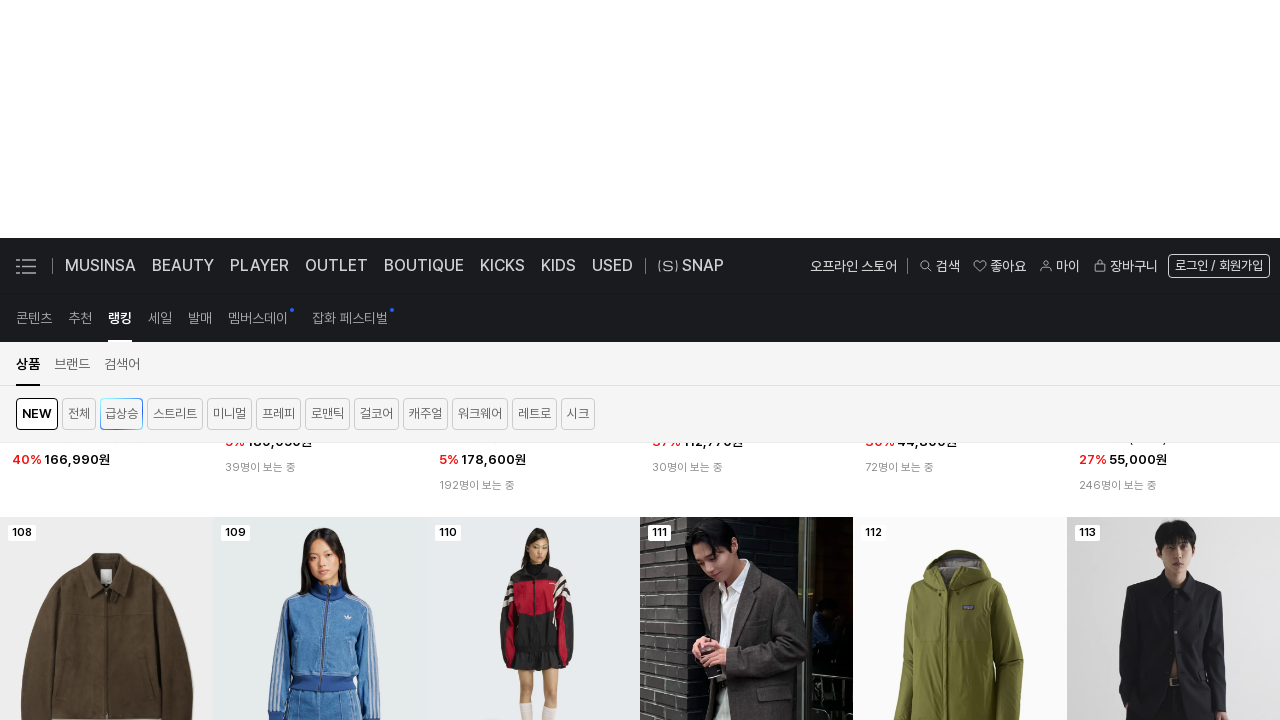

Pressed PageDown key (iteration 3/10, press 3/5)
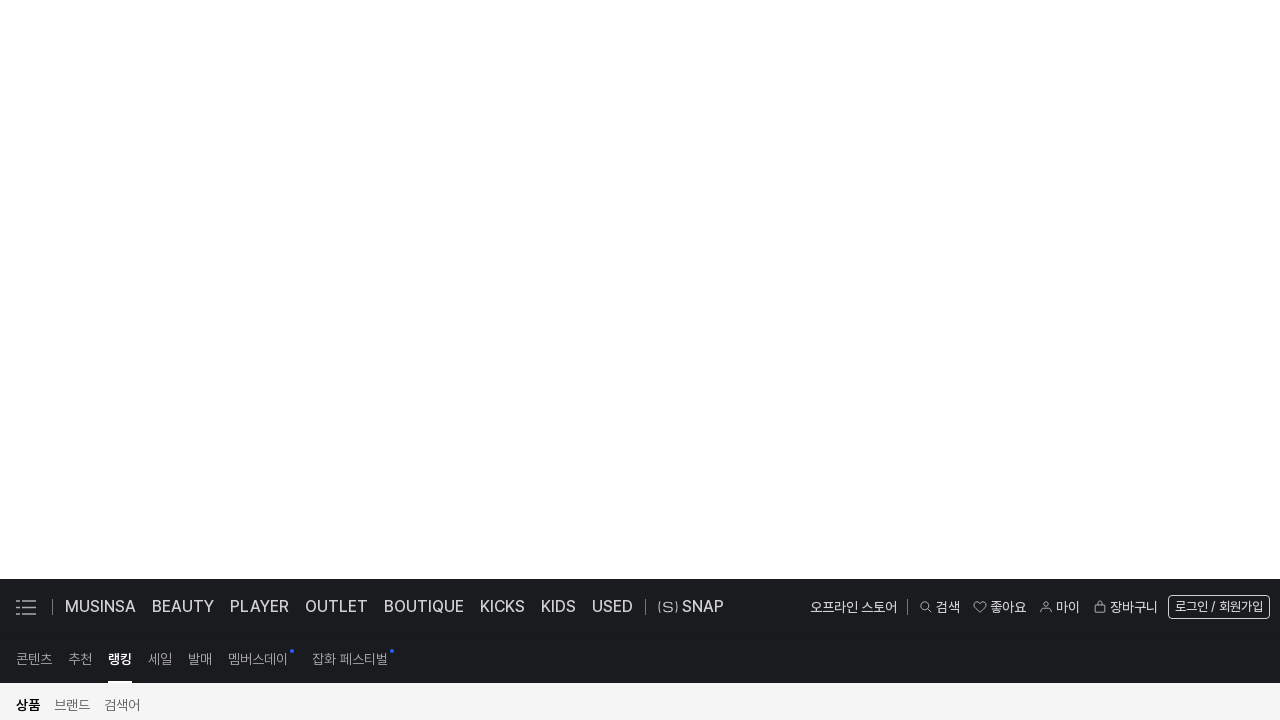

Pressed PageDown key (iteration 3/10, press 4/5)
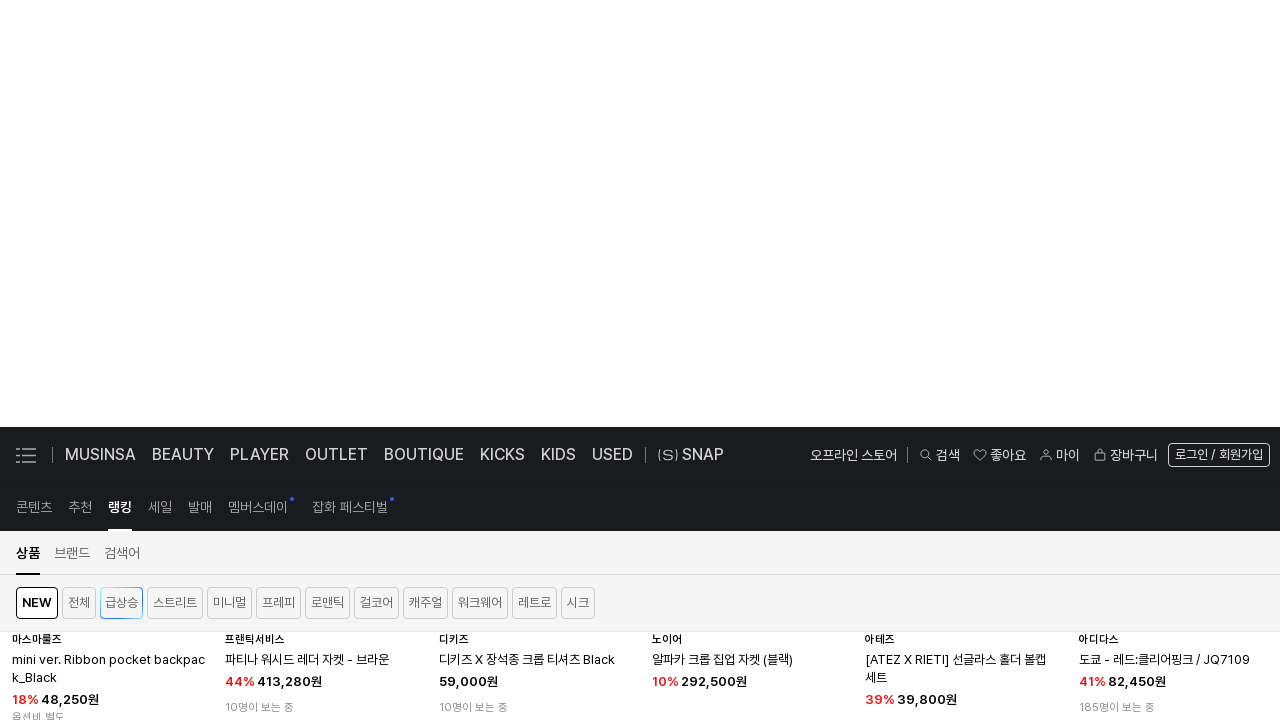

Pressed PageDown key (iteration 3/10, press 5/5)
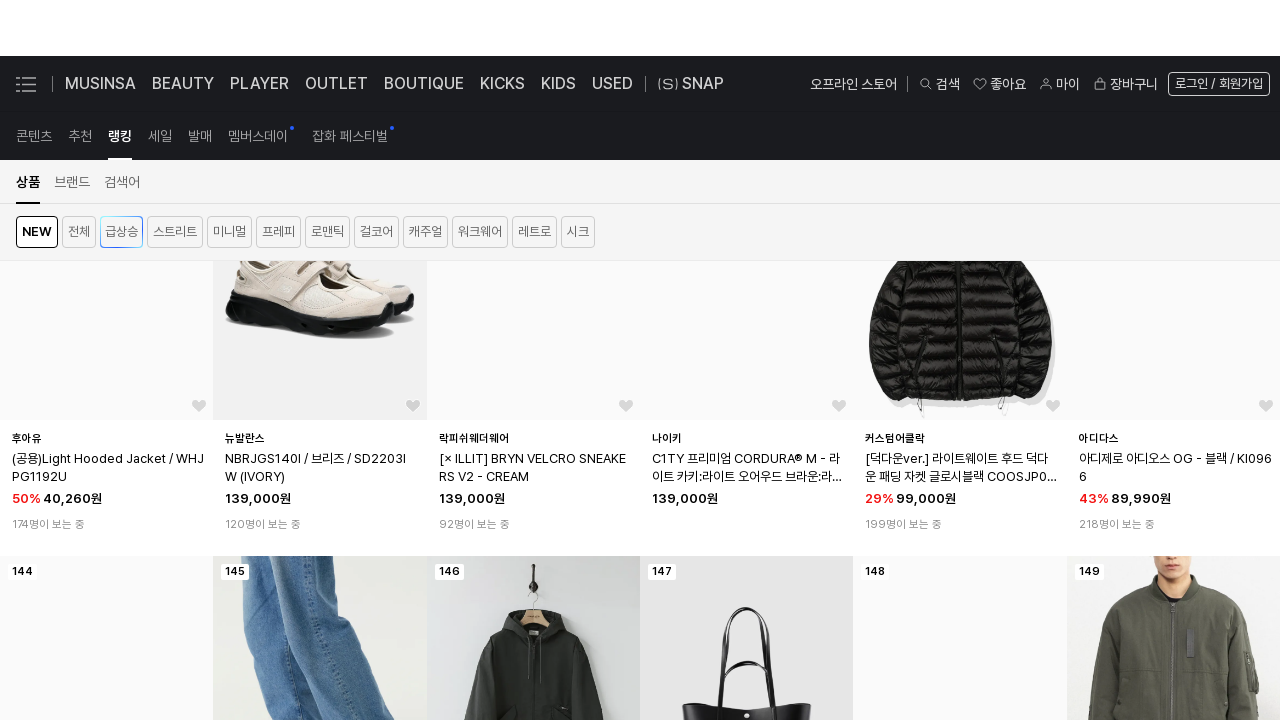

Waited 300ms for page content to load (iteration 3/10)
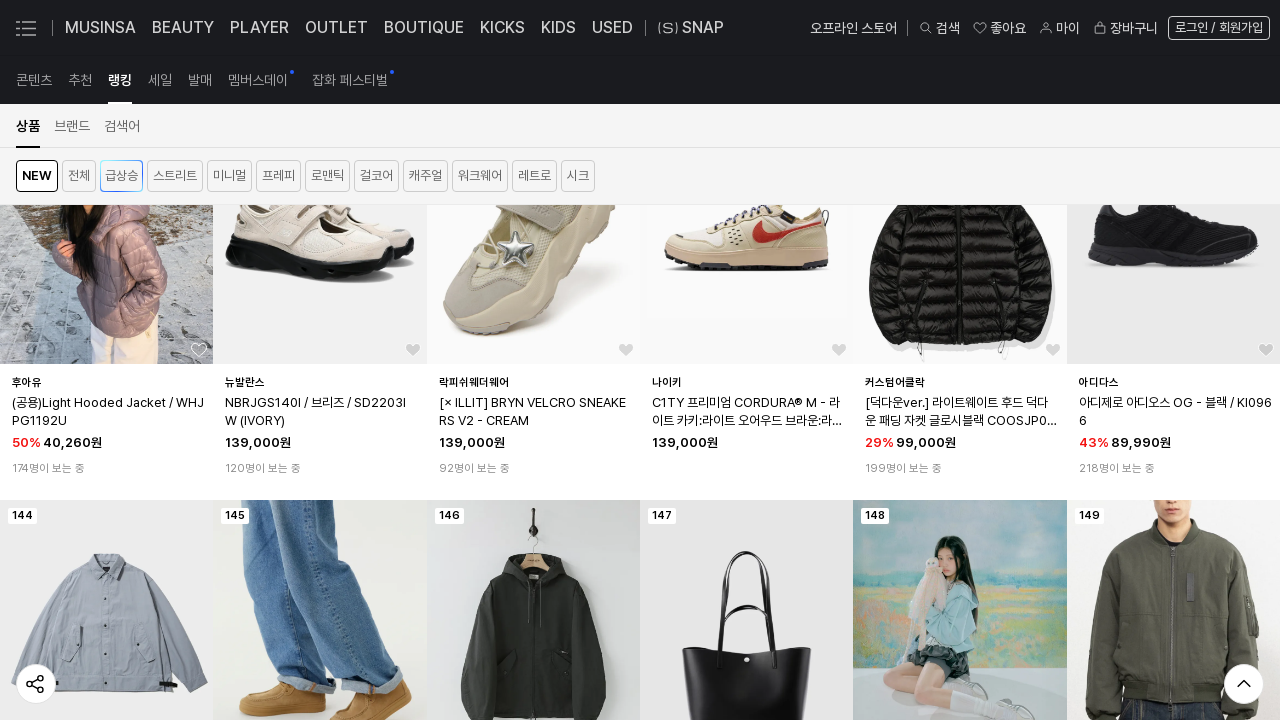

Pressed PageDown key (iteration 4/10, press 1/5)
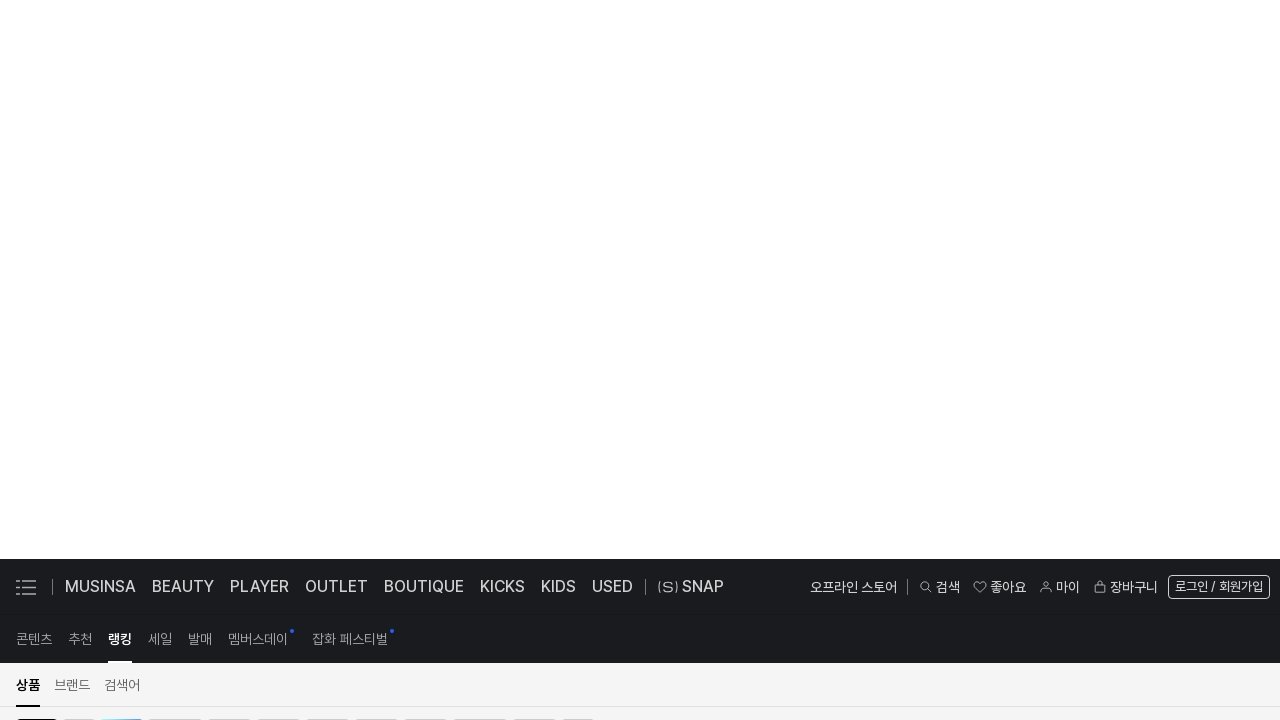

Pressed PageDown key (iteration 4/10, press 2/5)
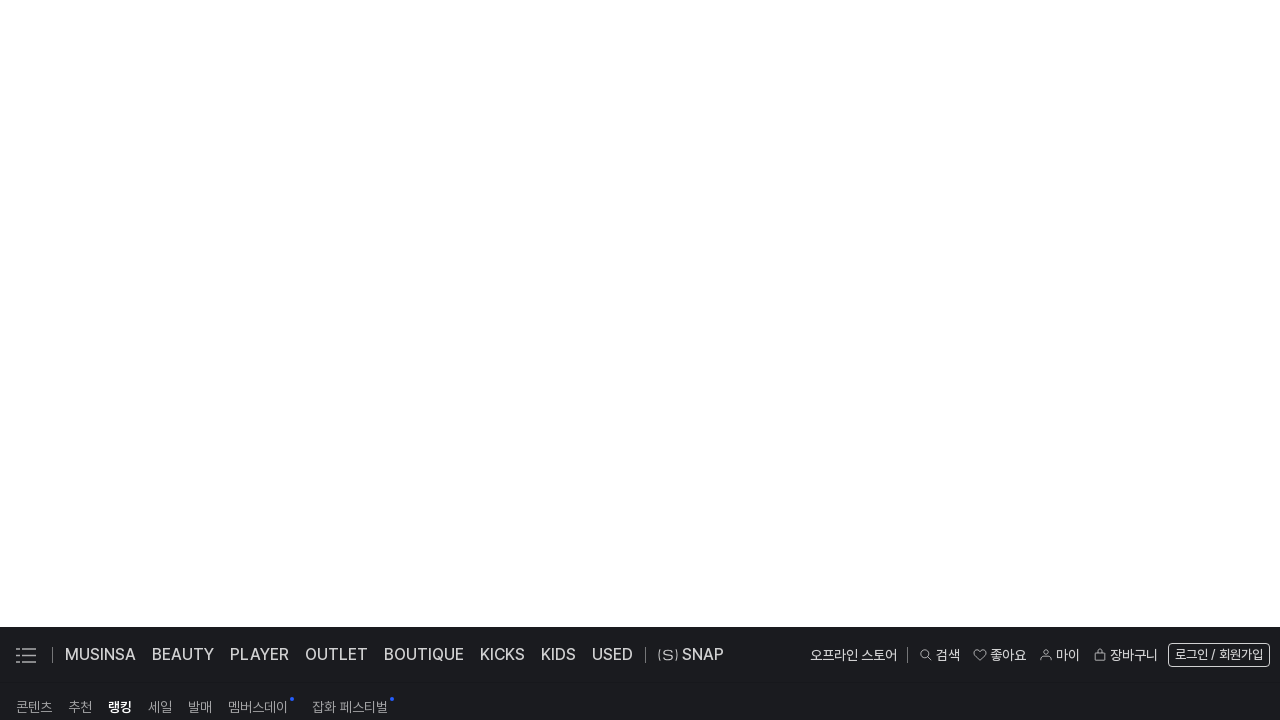

Pressed PageDown key (iteration 4/10, press 3/5)
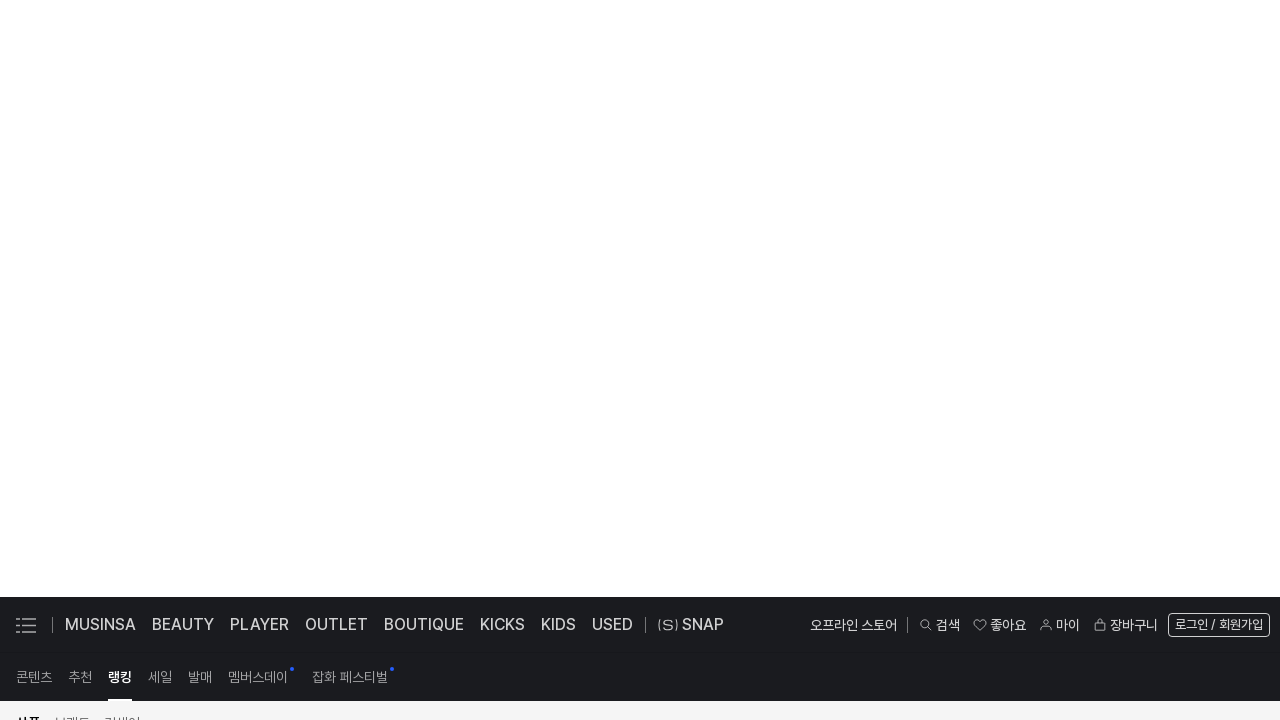

Pressed PageDown key (iteration 4/10, press 4/5)
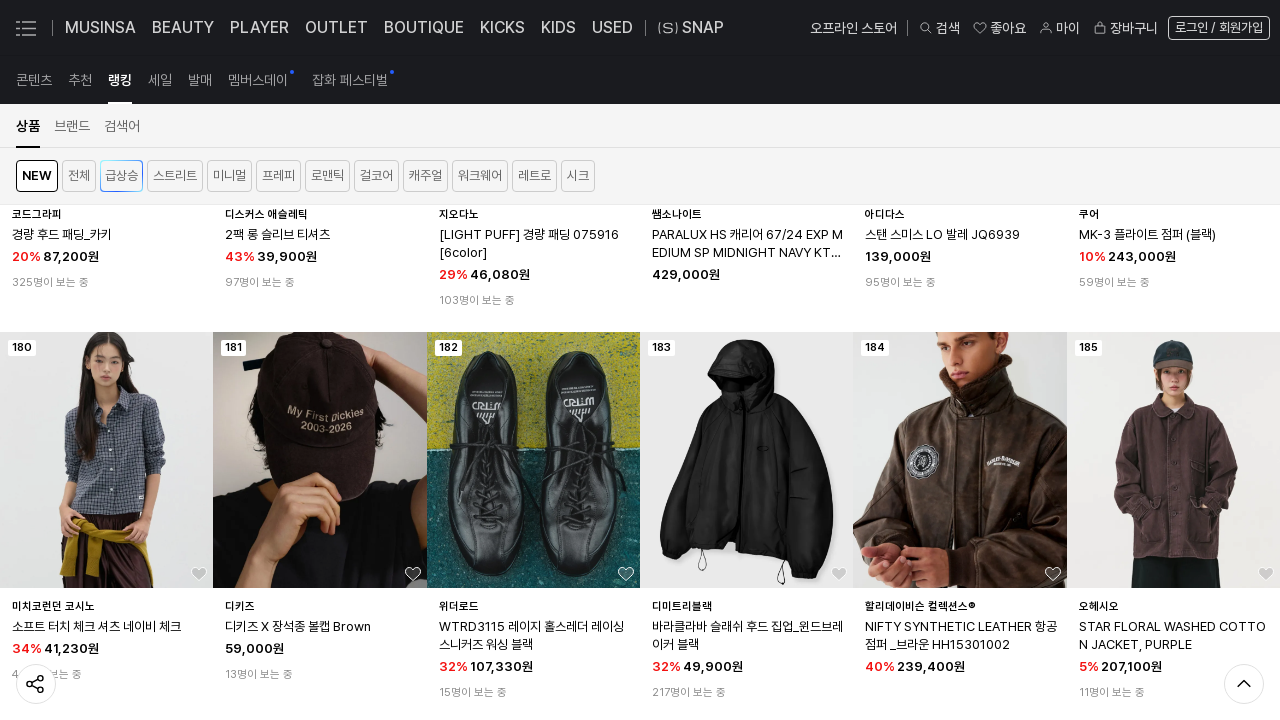

Pressed PageDown key (iteration 4/10, press 5/5)
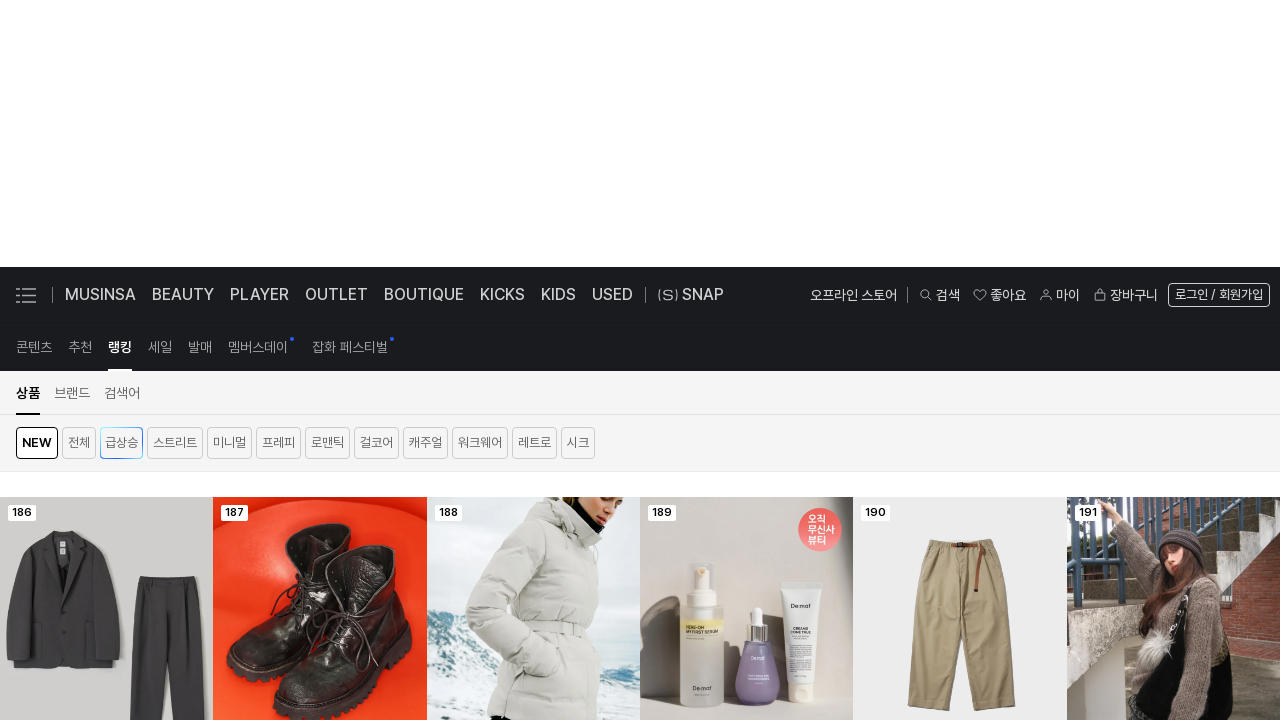

Waited 300ms for page content to load (iteration 4/10)
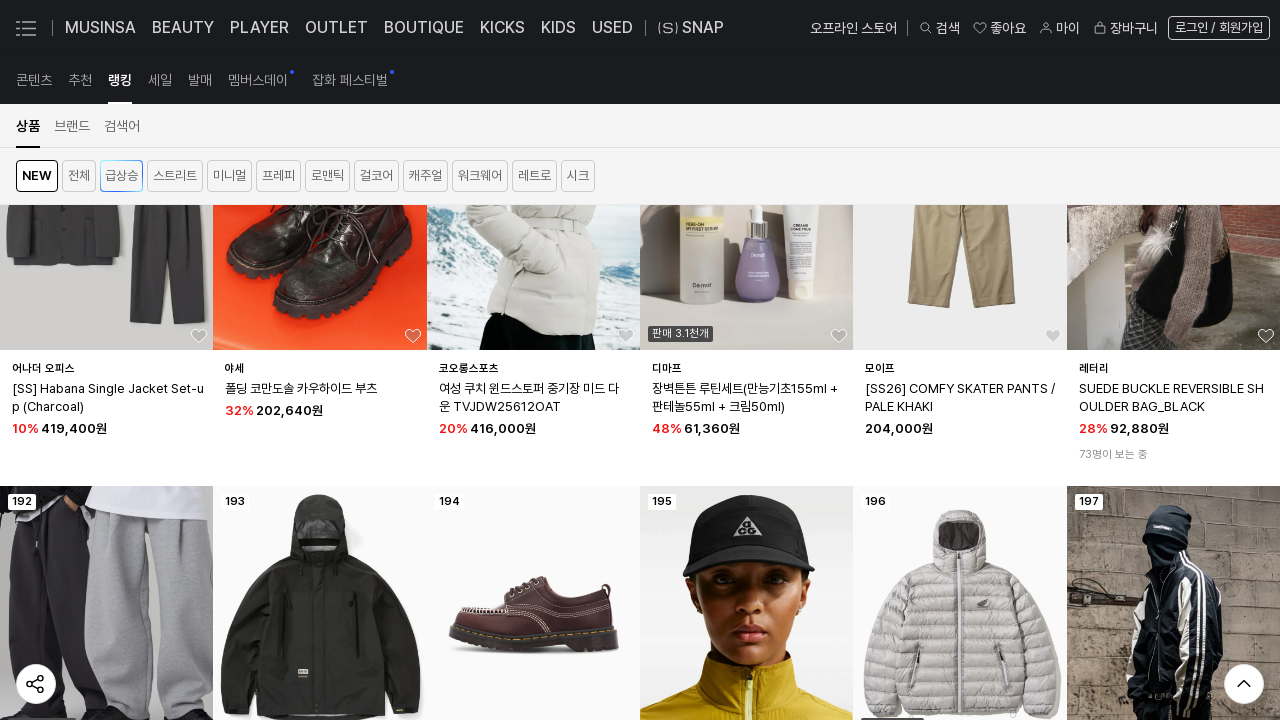

Pressed PageDown key (iteration 5/10, press 1/5)
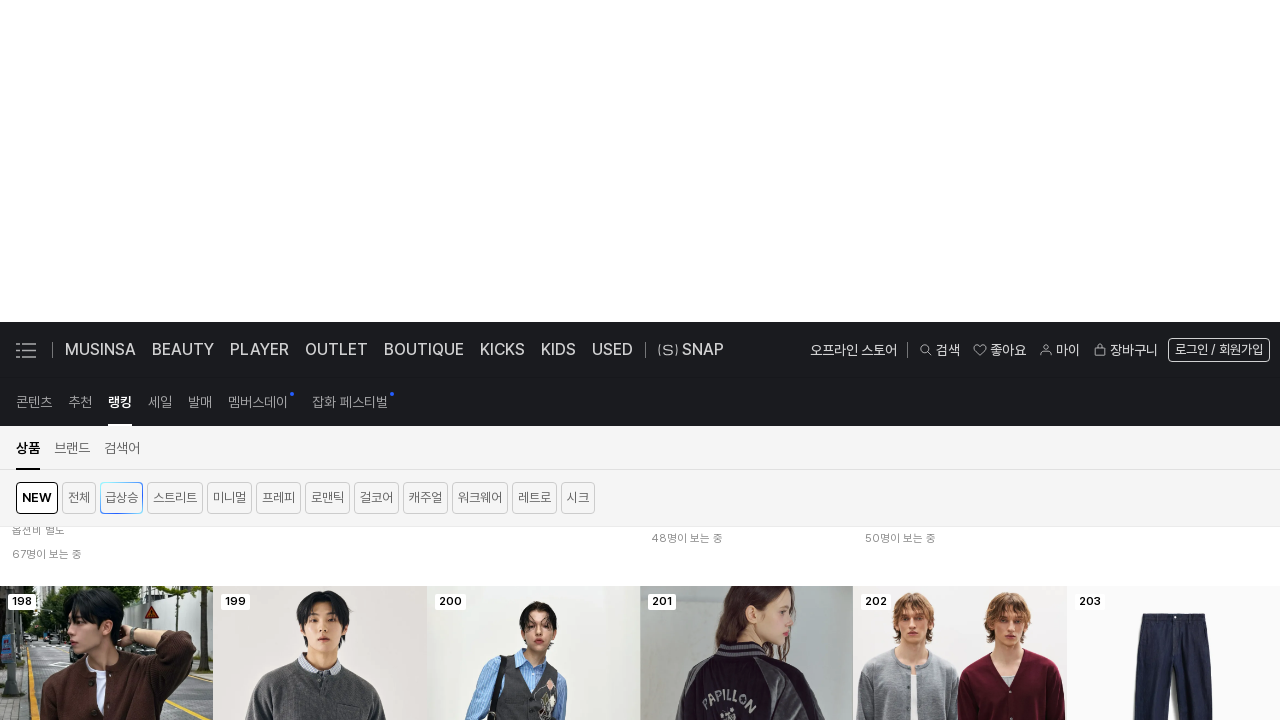

Pressed PageDown key (iteration 5/10, press 2/5)
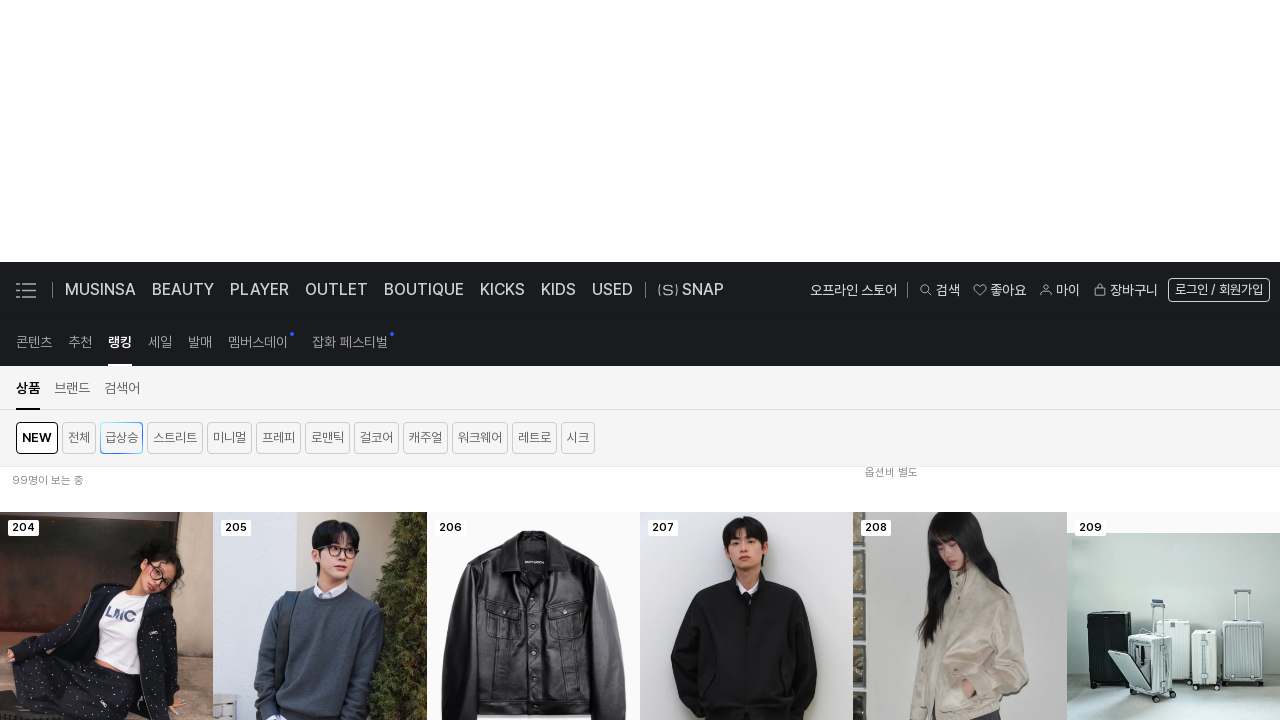

Pressed PageDown key (iteration 5/10, press 3/5)
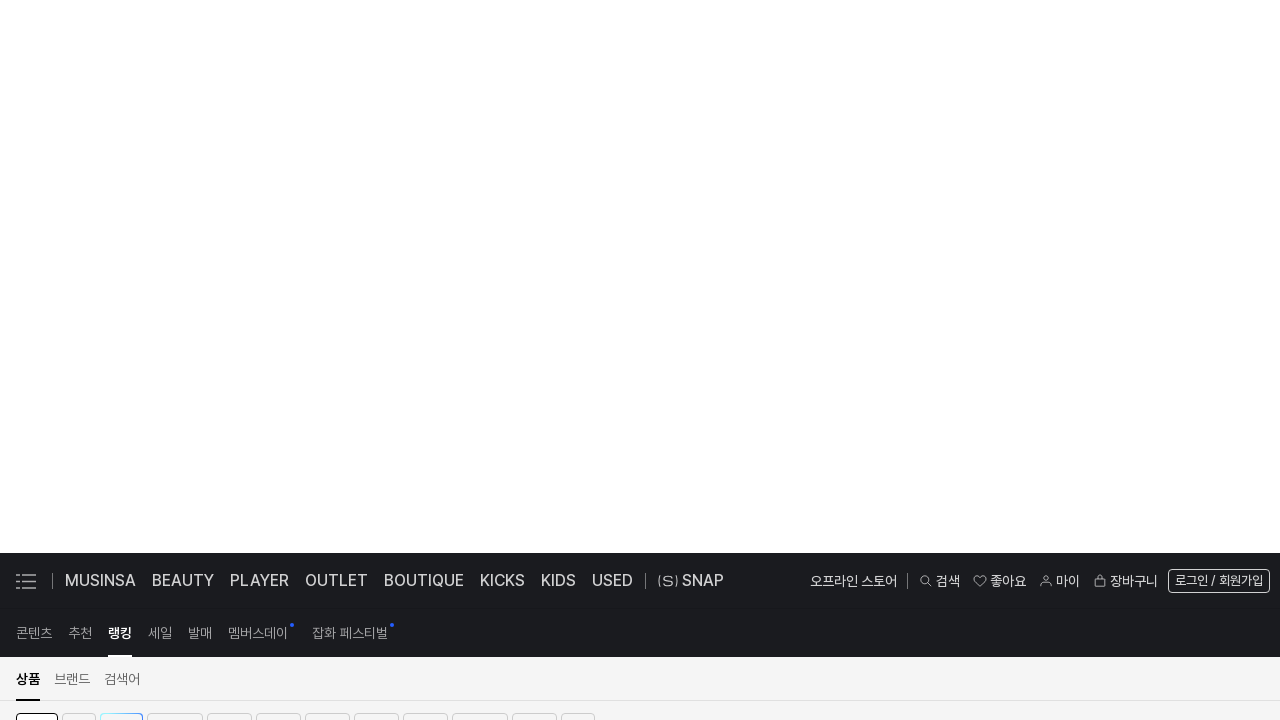

Pressed PageDown key (iteration 5/10, press 4/5)
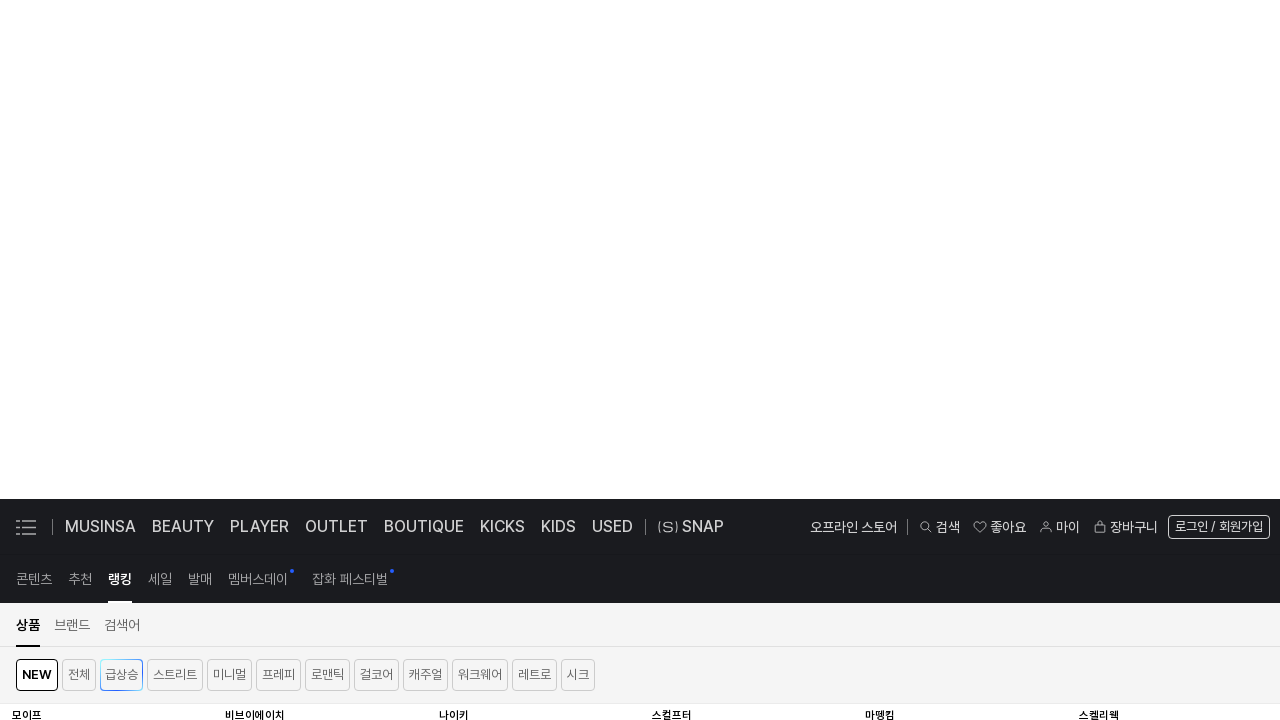

Pressed PageDown key (iteration 5/10, press 5/5)
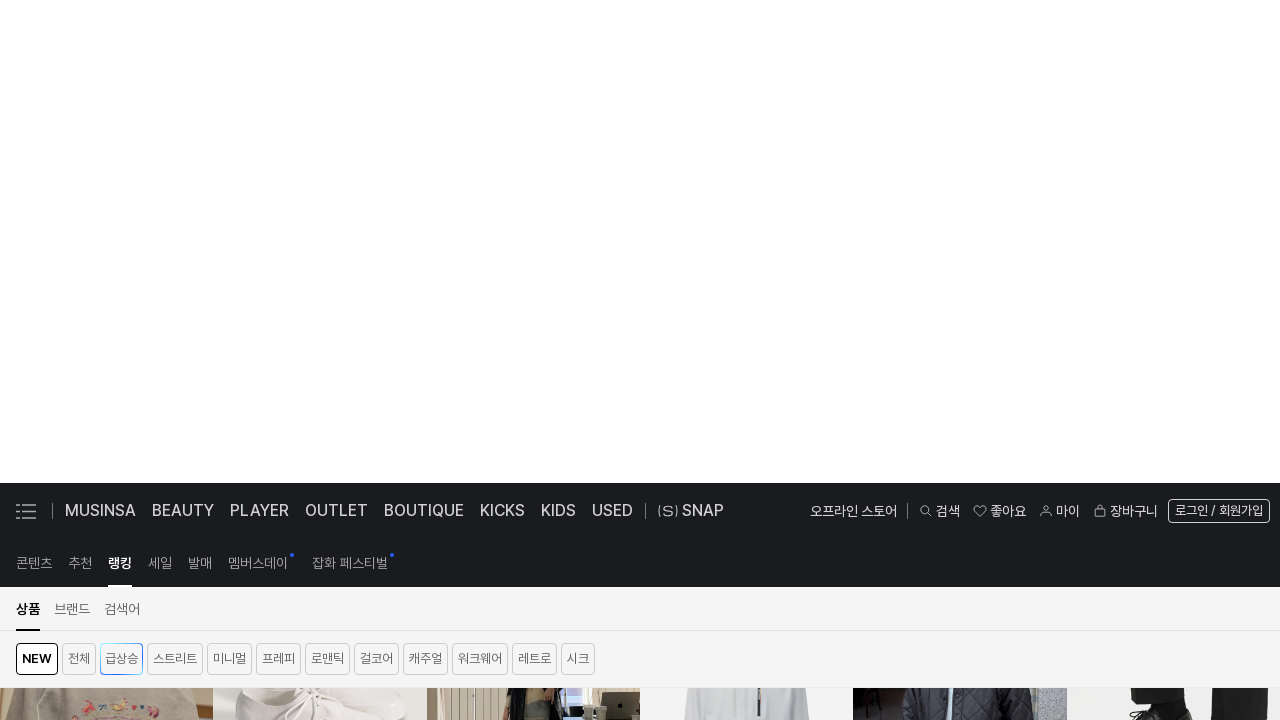

Waited 300ms for page content to load (iteration 5/10)
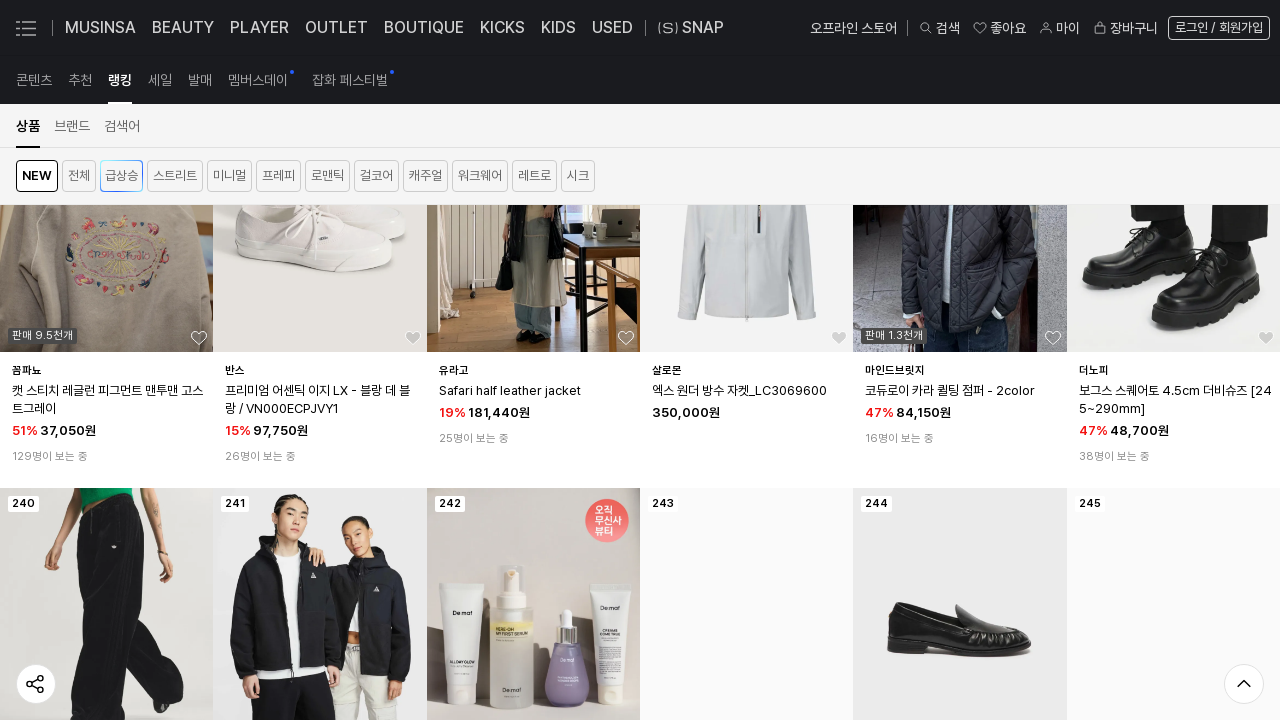

Pressed PageDown key (iteration 6/10, press 1/5)
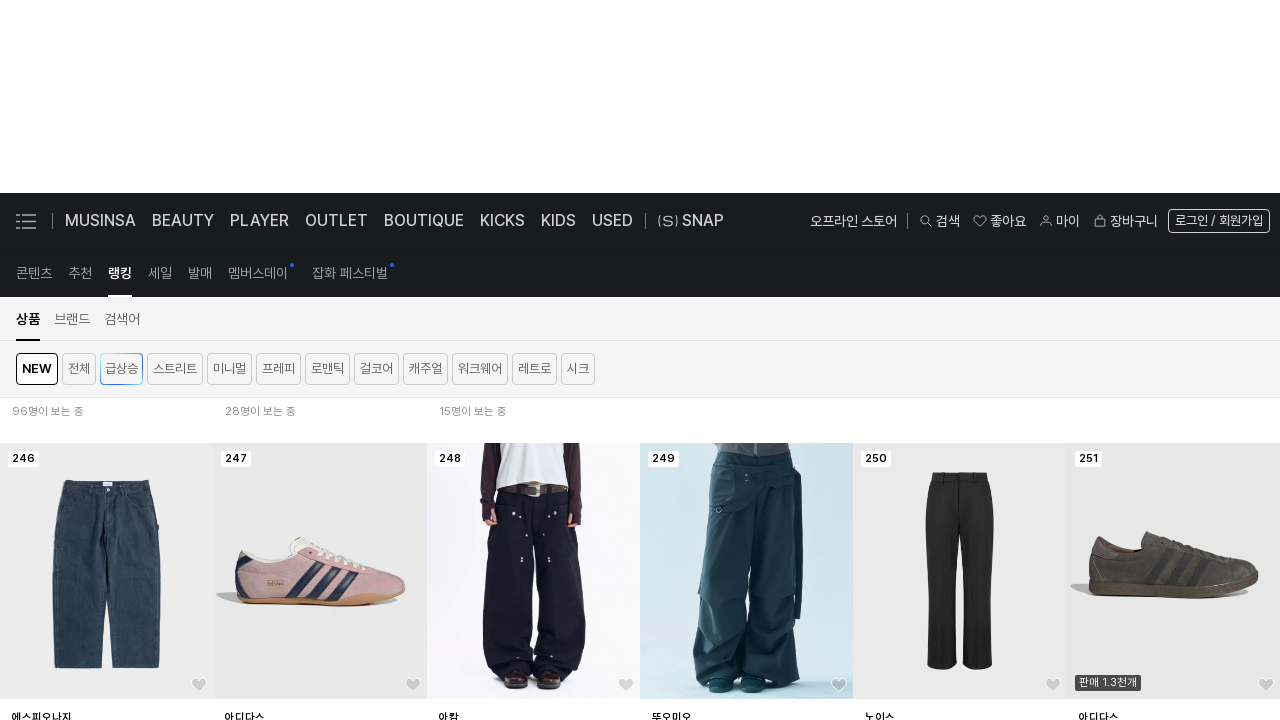

Pressed PageDown key (iteration 6/10, press 2/5)
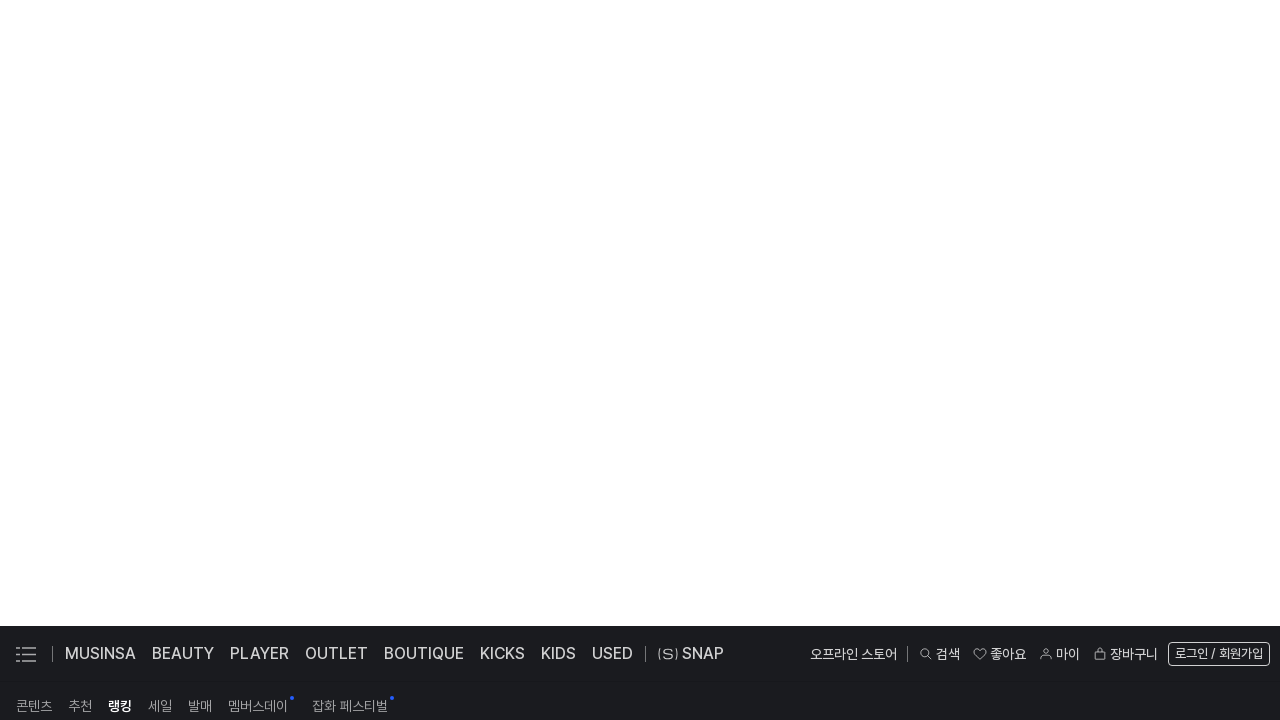

Pressed PageDown key (iteration 6/10, press 3/5)
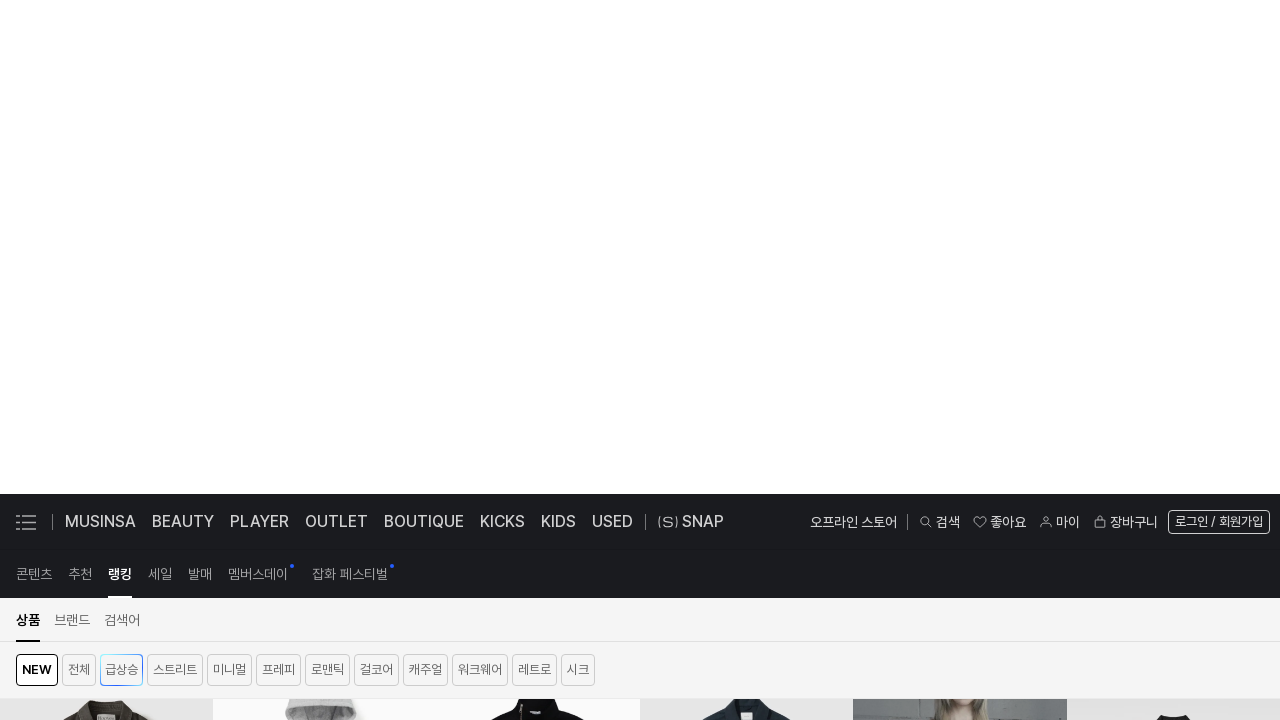

Pressed PageDown key (iteration 6/10, press 4/5)
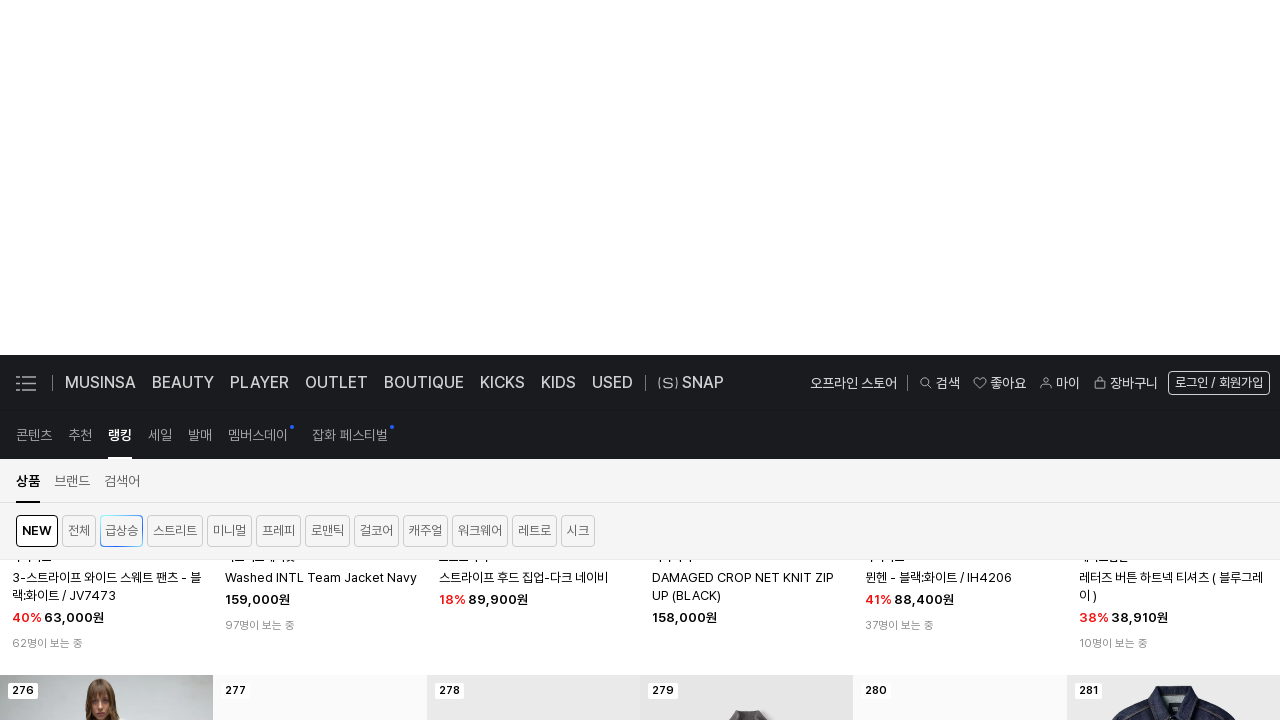

Pressed PageDown key (iteration 6/10, press 5/5)
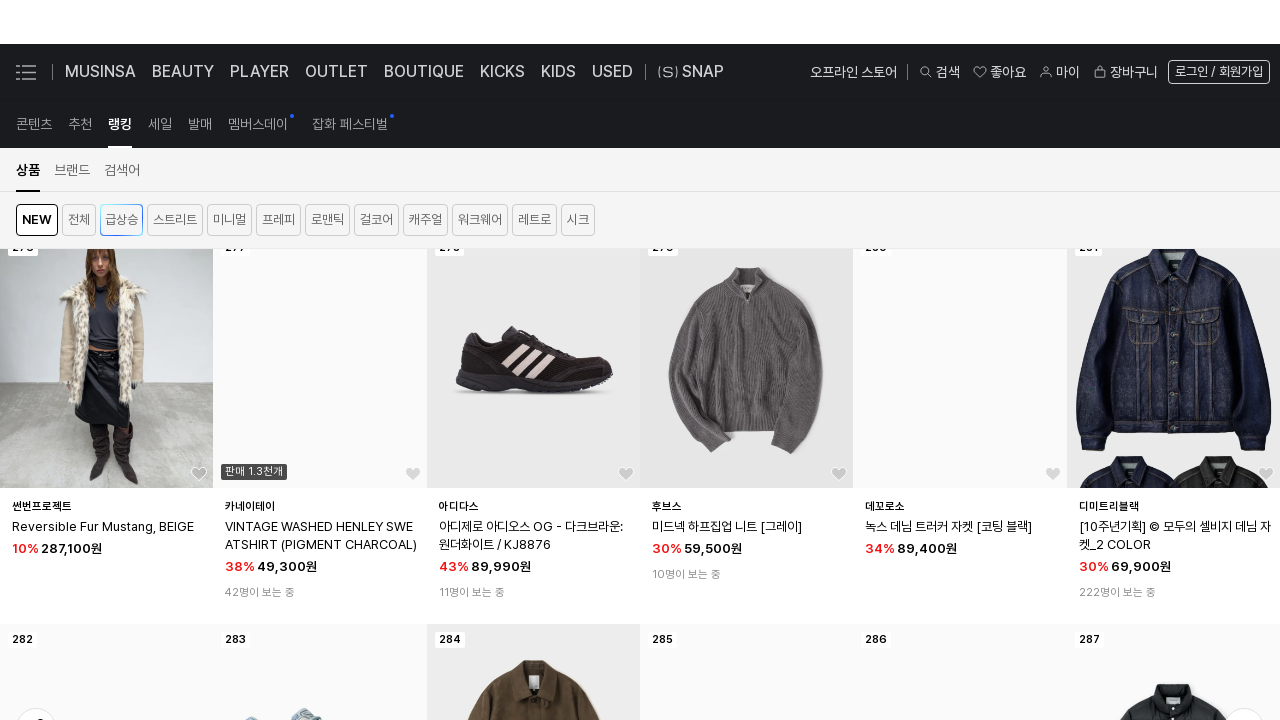

Waited 300ms for page content to load (iteration 6/10)
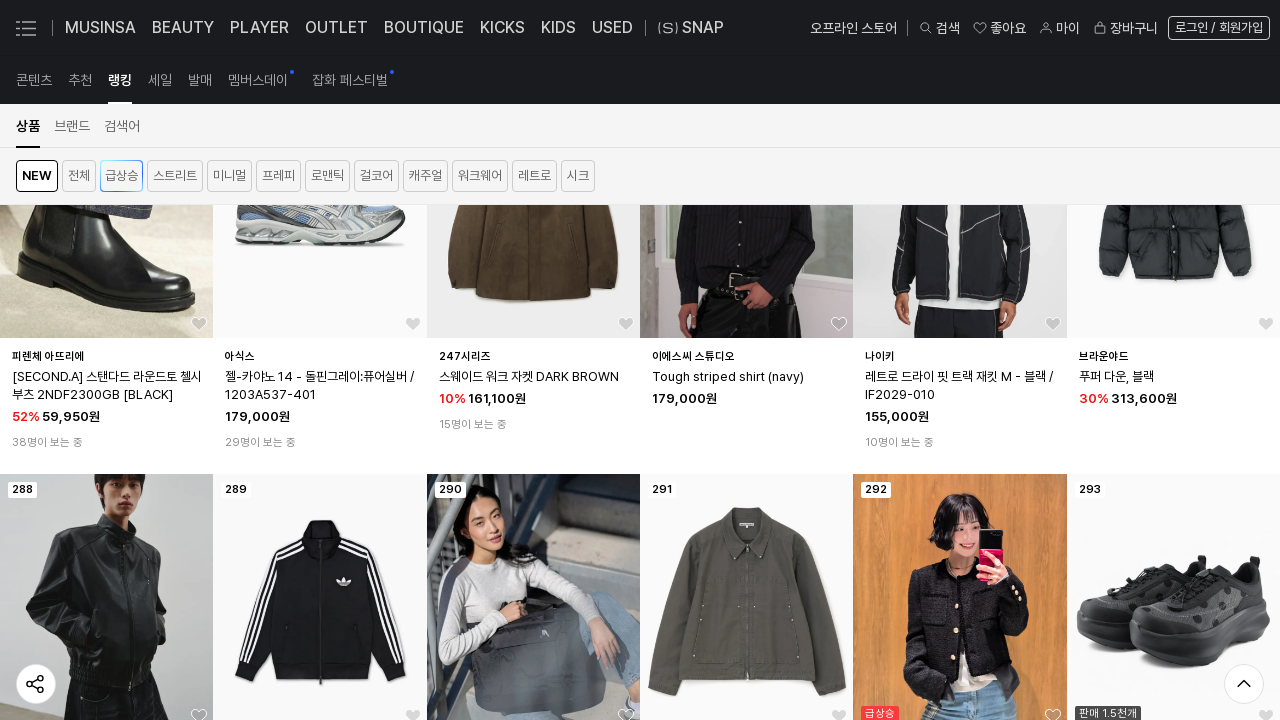

Pressed PageDown key (iteration 7/10, press 1/5)
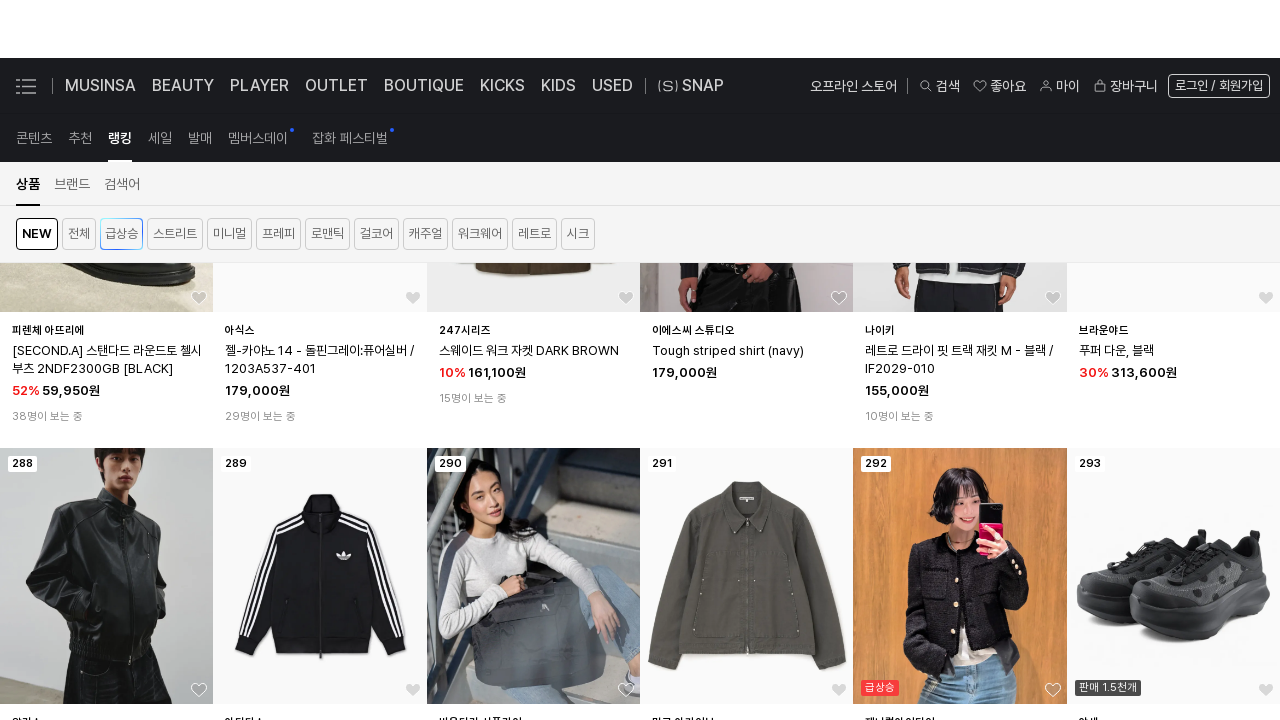

Pressed PageDown key (iteration 7/10, press 2/5)
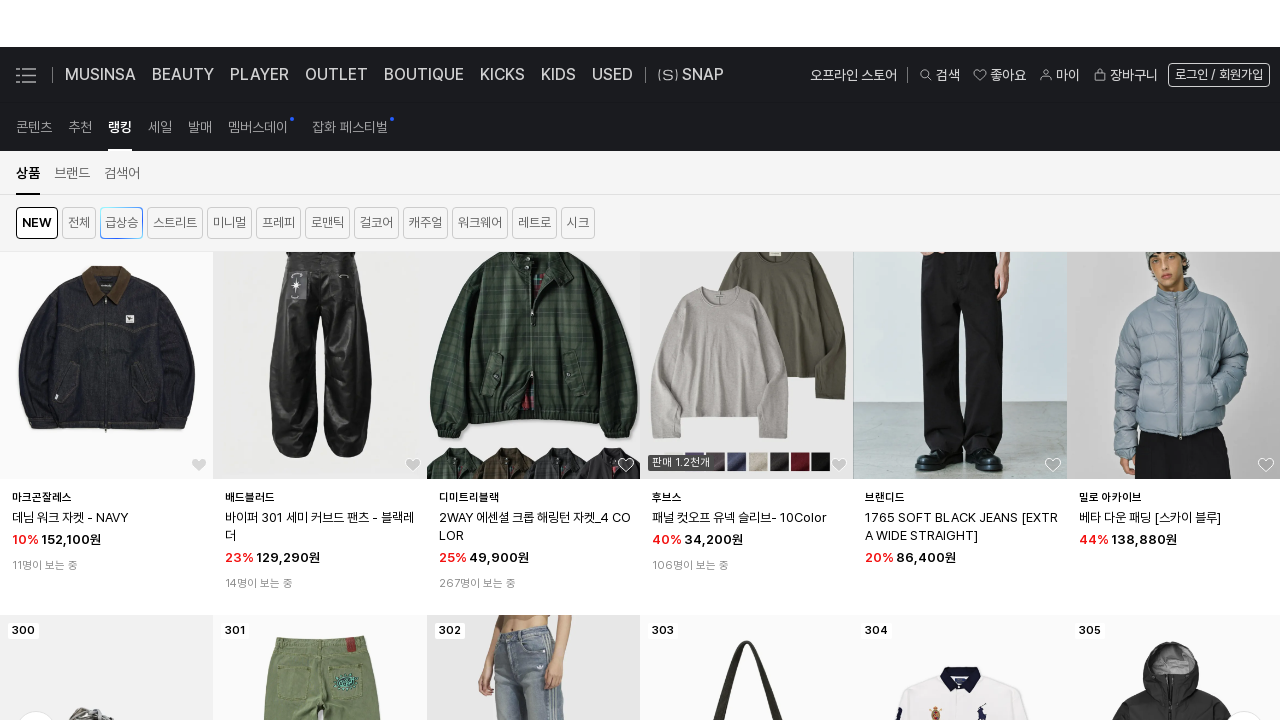

Pressed PageDown key (iteration 7/10, press 3/5)
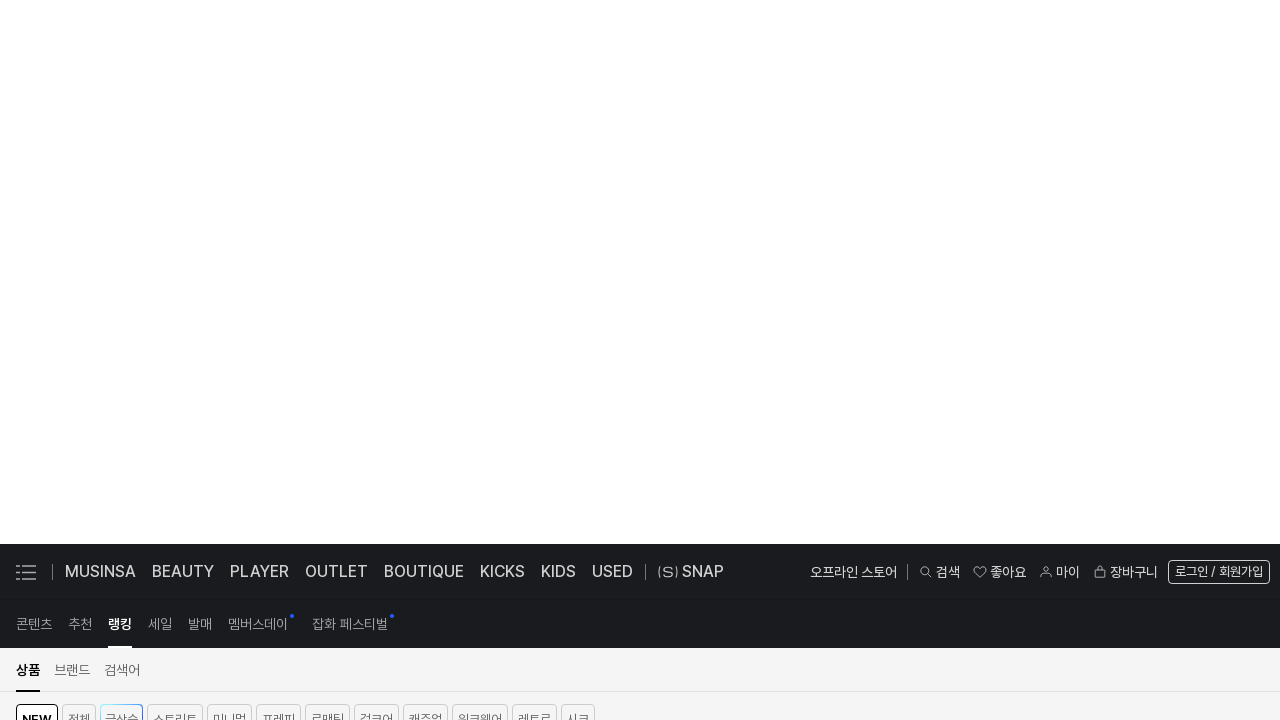

Pressed PageDown key (iteration 7/10, press 4/5)
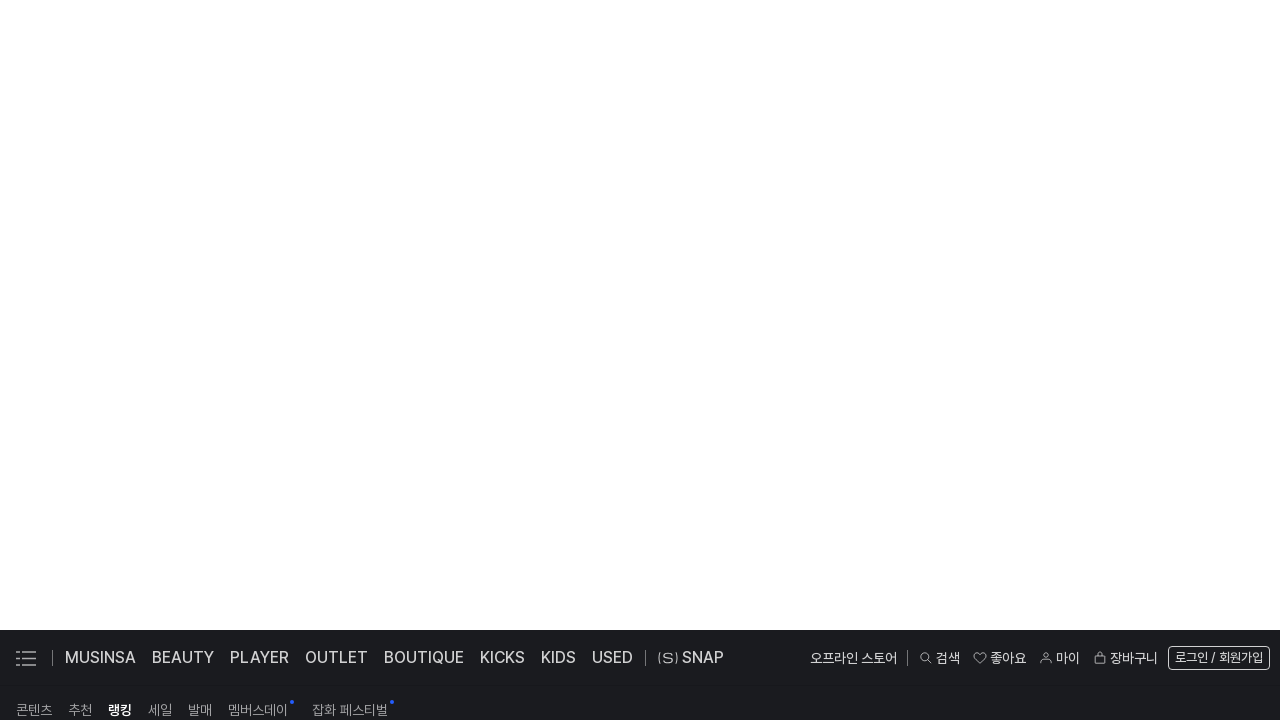

Pressed PageDown key (iteration 7/10, press 5/5)
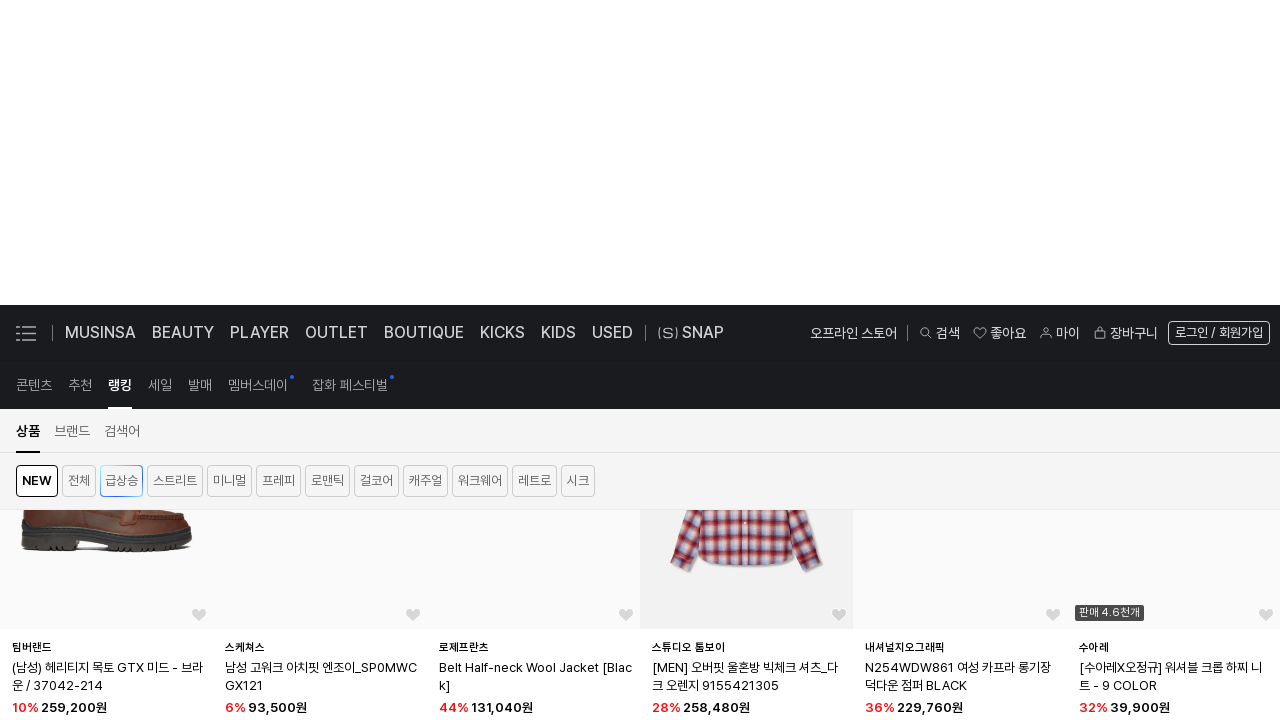

Waited 300ms for page content to load (iteration 7/10)
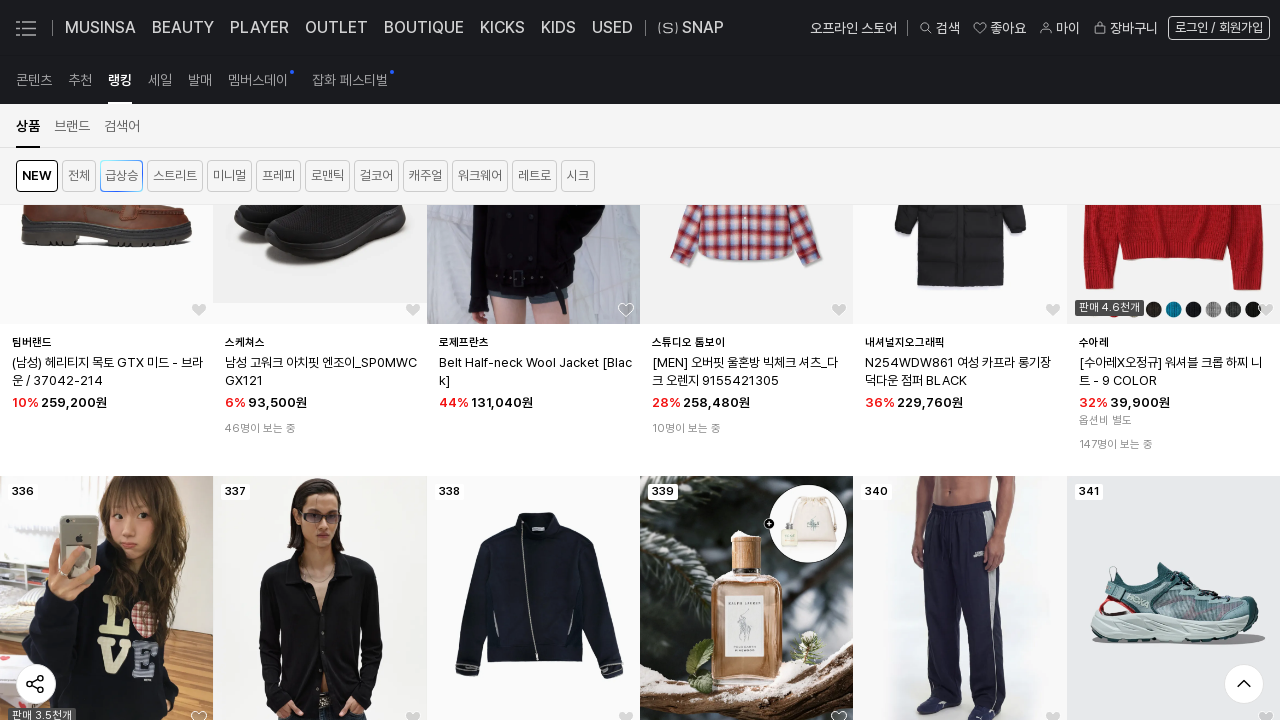

Pressed PageDown key (iteration 8/10, press 1/5)
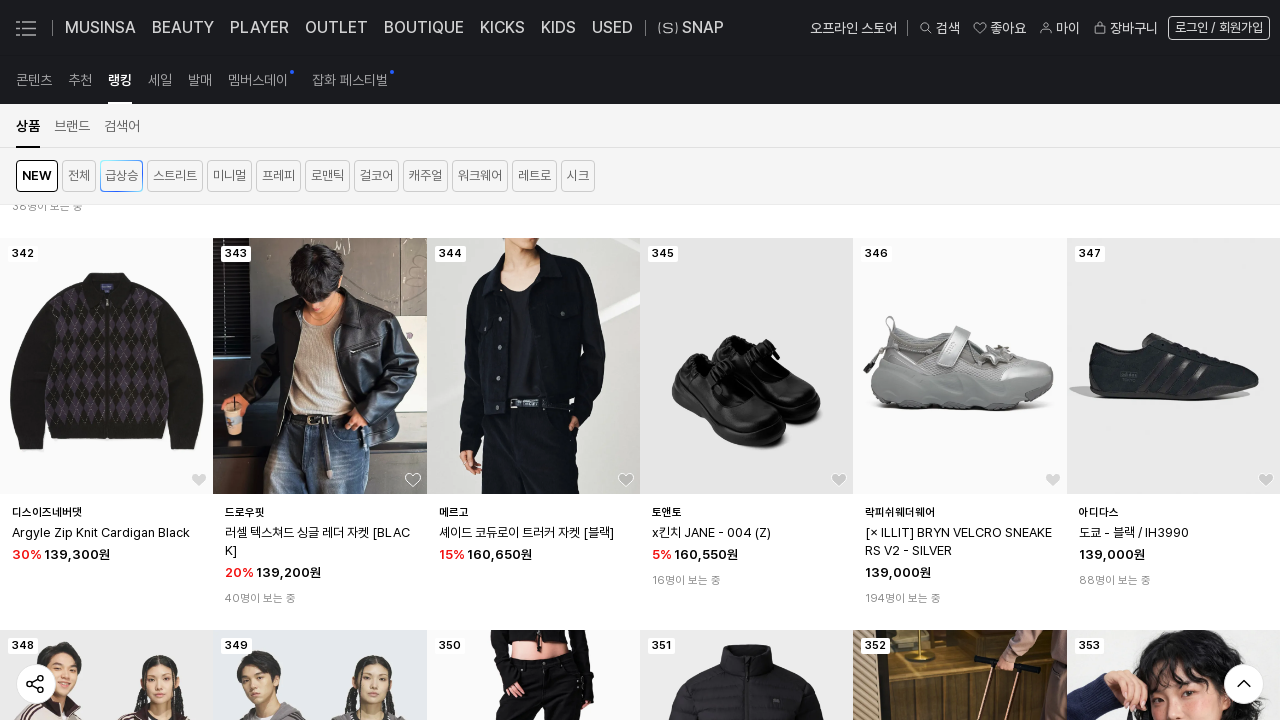

Pressed PageDown key (iteration 8/10, press 2/5)
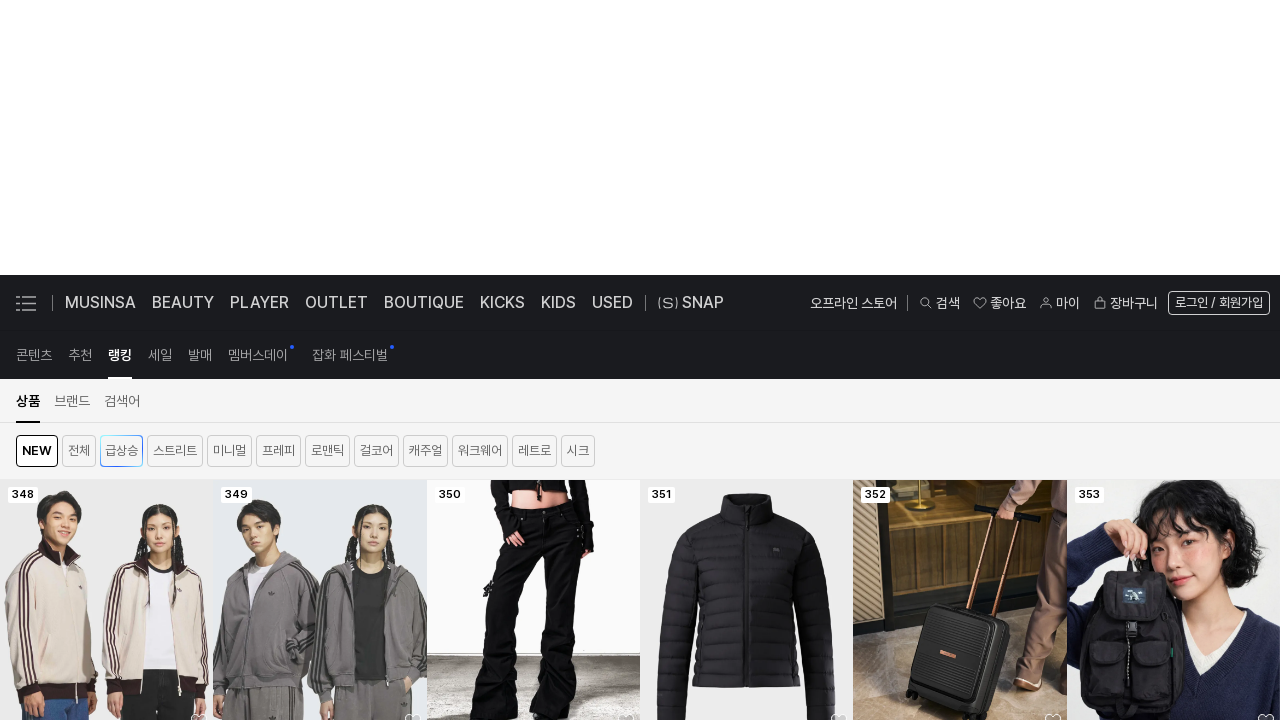

Pressed PageDown key (iteration 8/10, press 3/5)
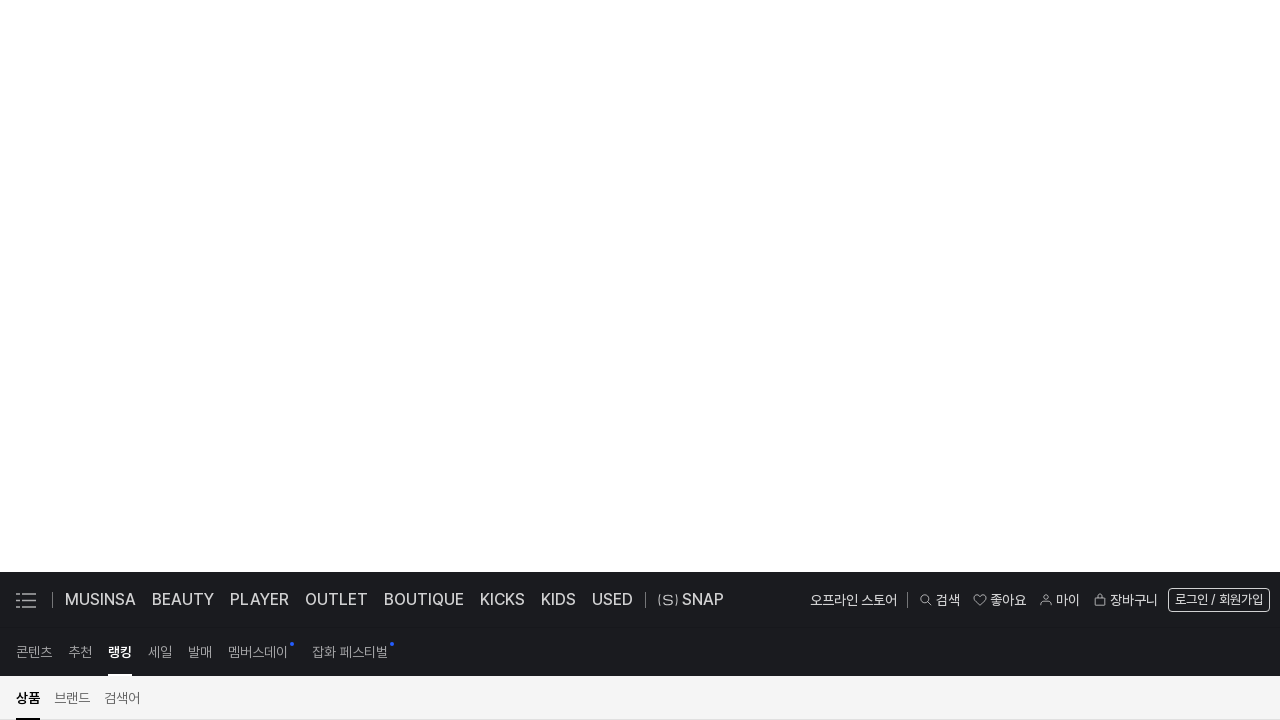

Pressed PageDown key (iteration 8/10, press 4/5)
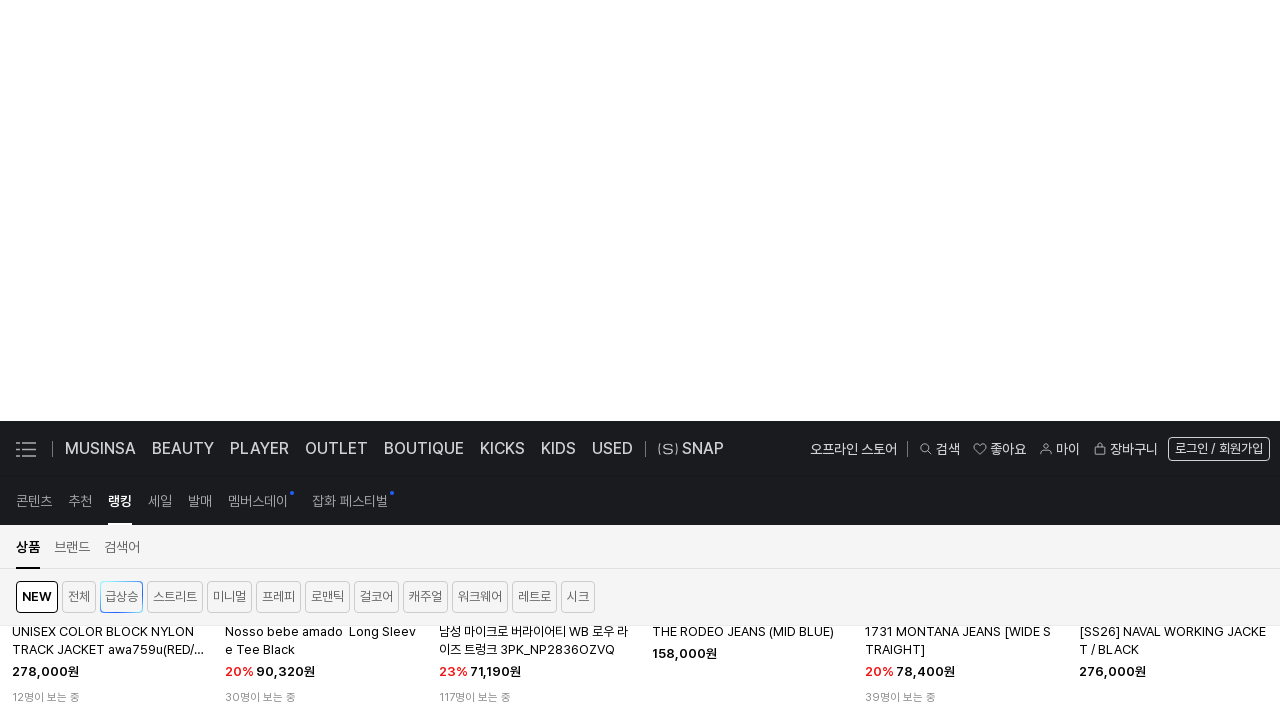

Pressed PageDown key (iteration 8/10, press 5/5)
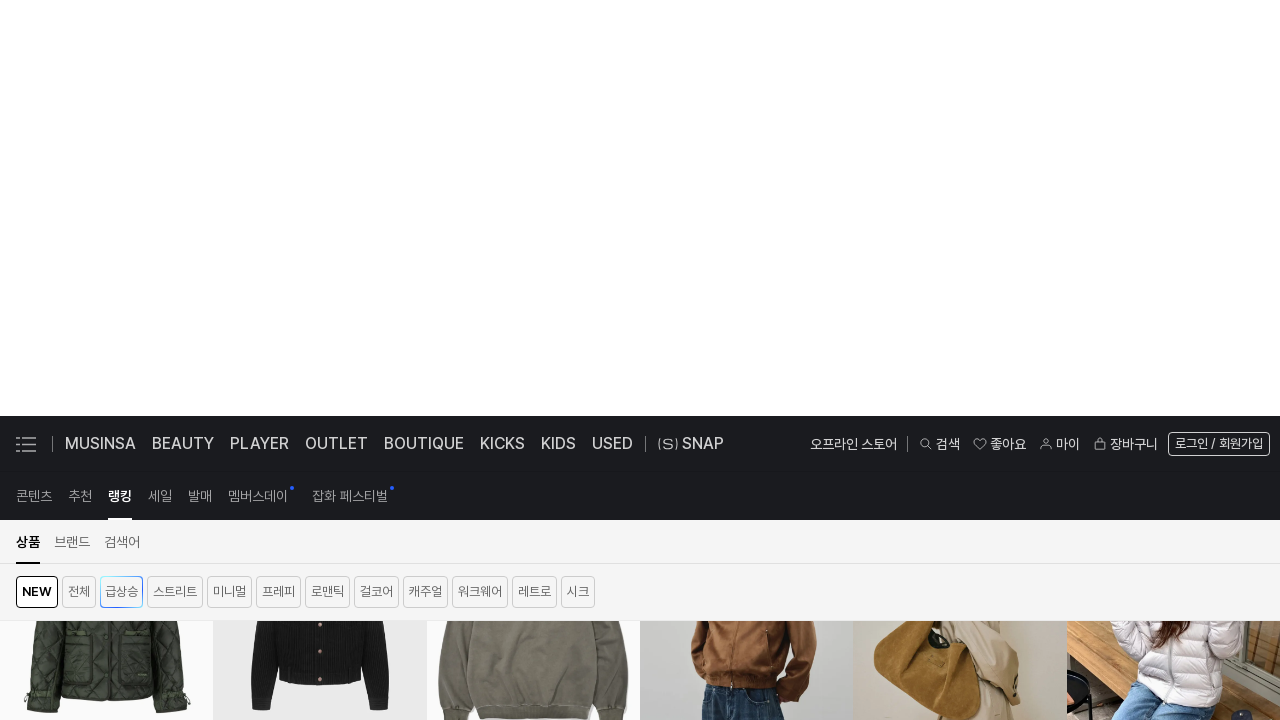

Waited 300ms for page content to load (iteration 8/10)
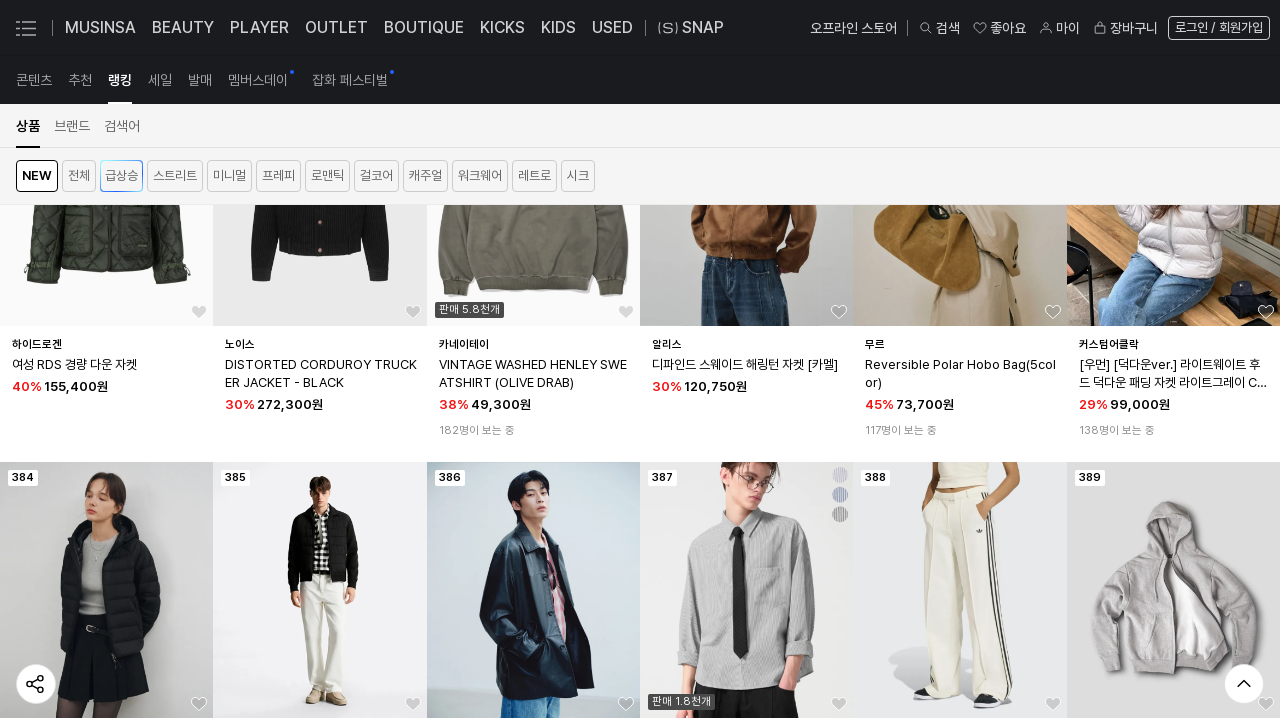

Pressed PageDown key (iteration 9/10, press 1/5)
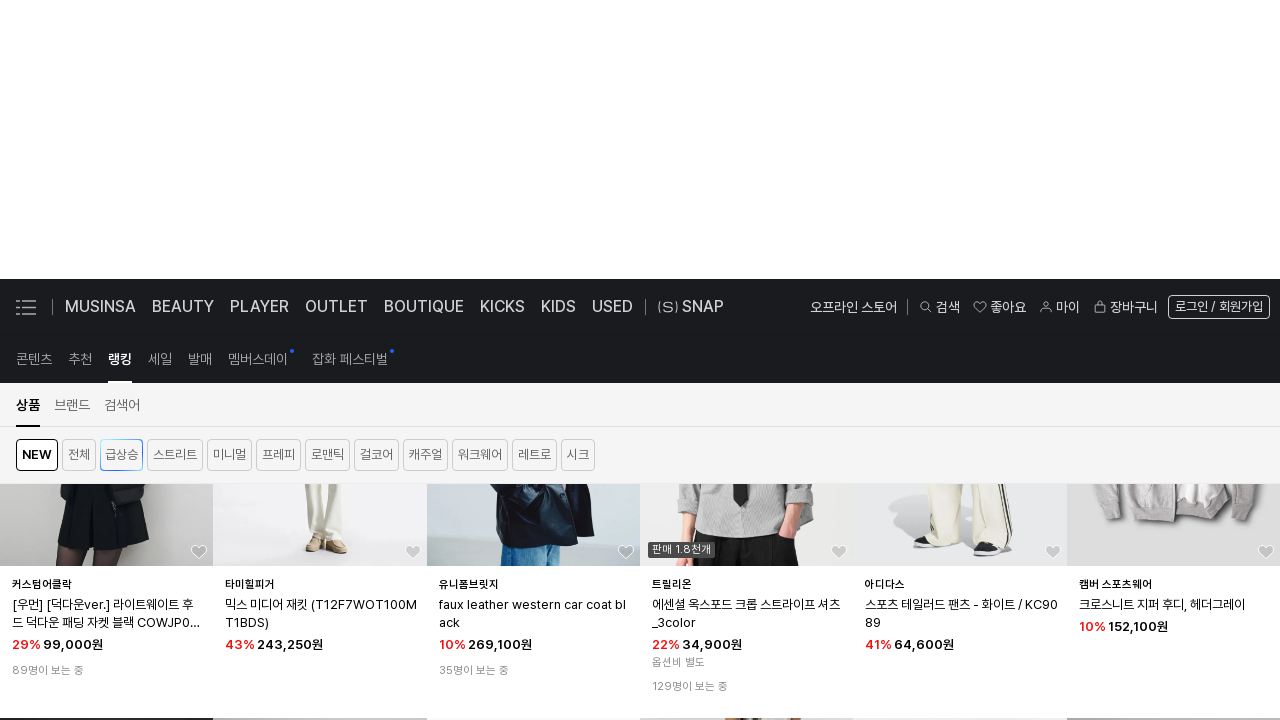

Pressed PageDown key (iteration 9/10, press 2/5)
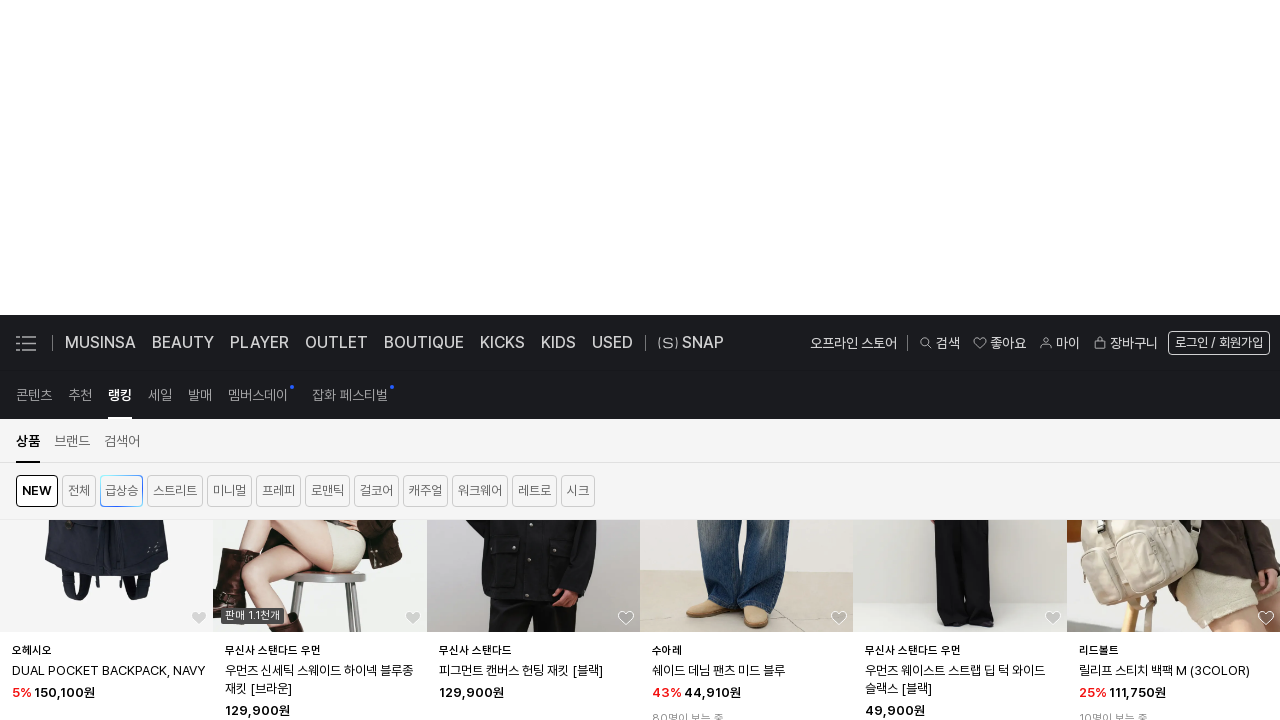

Pressed PageDown key (iteration 9/10, press 3/5)
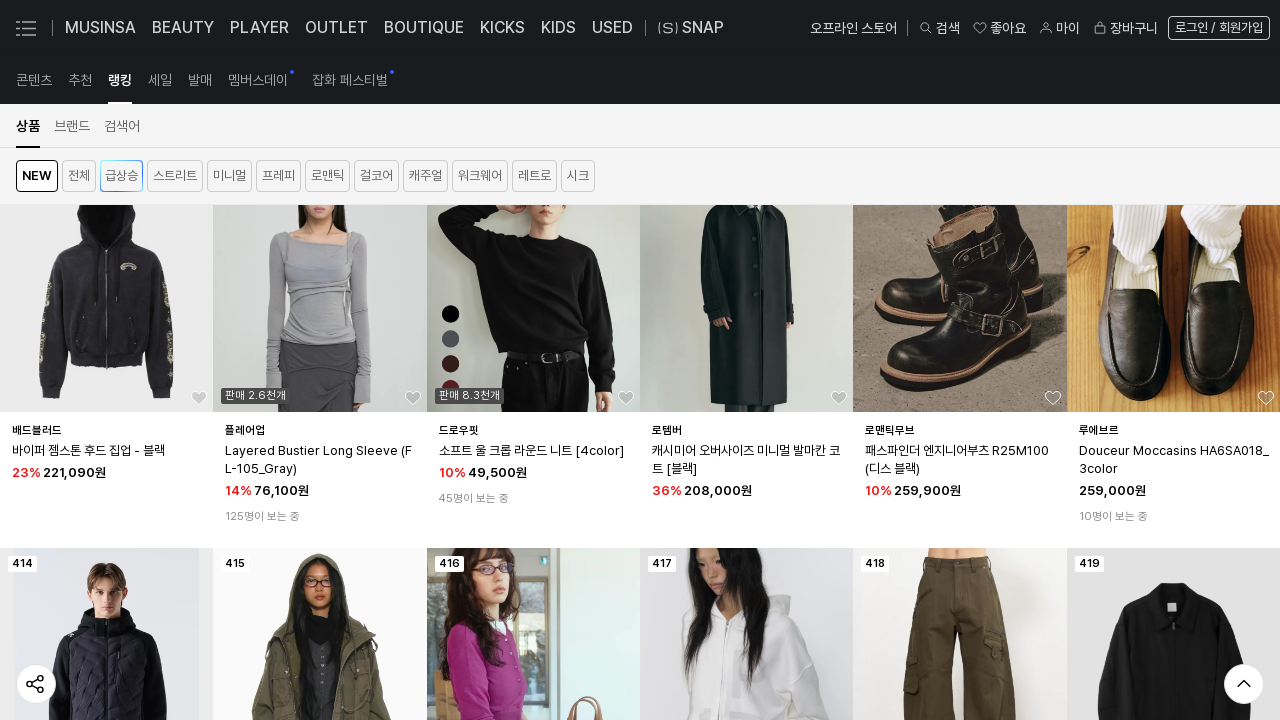

Pressed PageDown key (iteration 9/10, press 4/5)
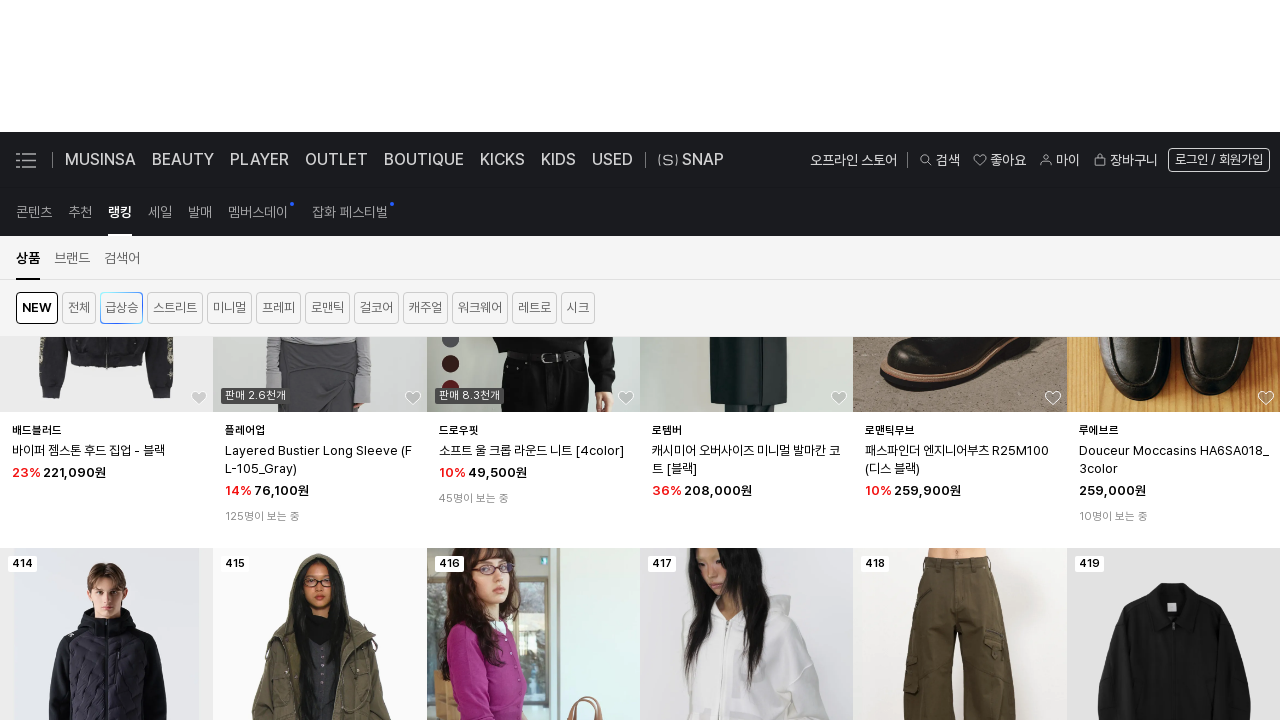

Pressed PageDown key (iteration 9/10, press 5/5)
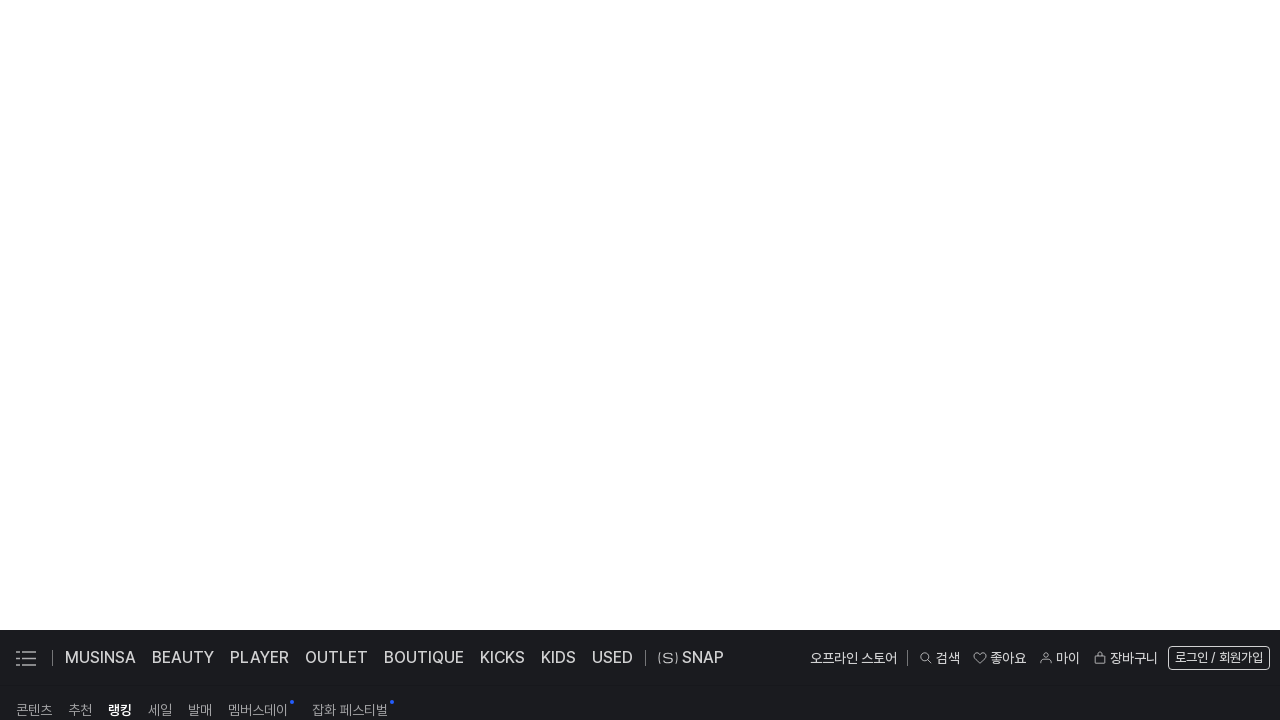

Waited 300ms for page content to load (iteration 9/10)
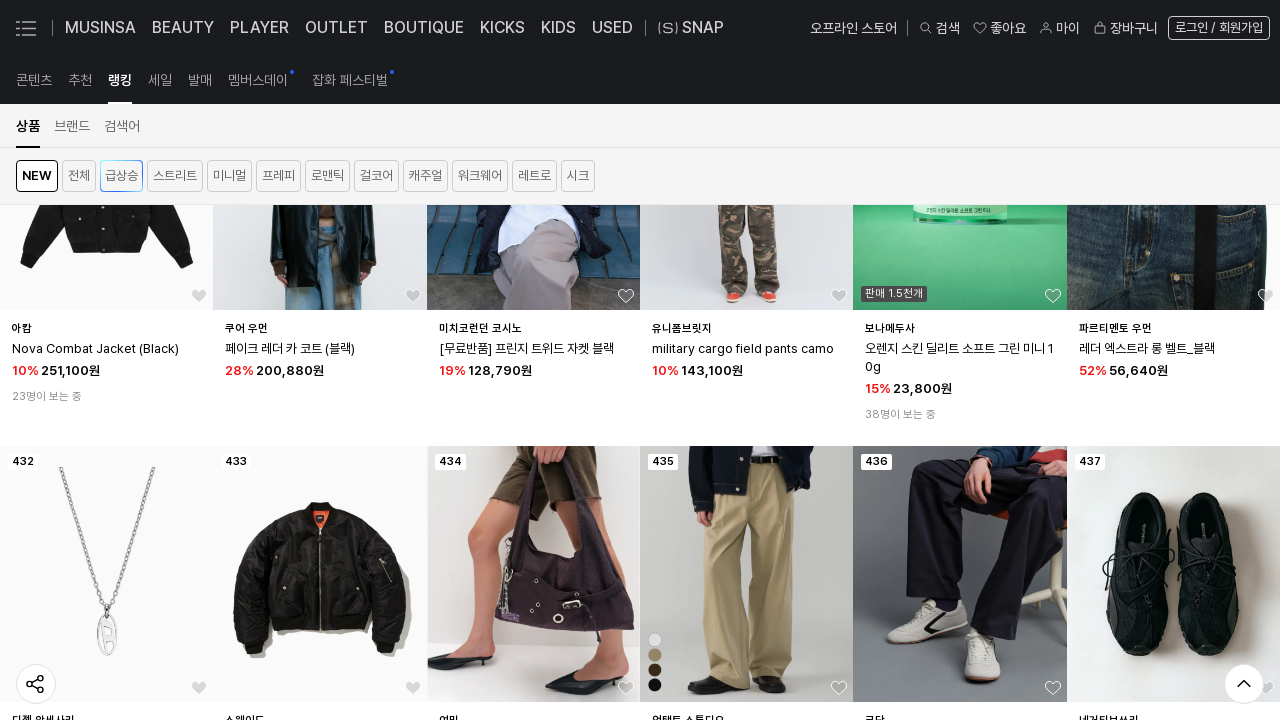

Pressed PageDown key (iteration 10/10, press 1/5)
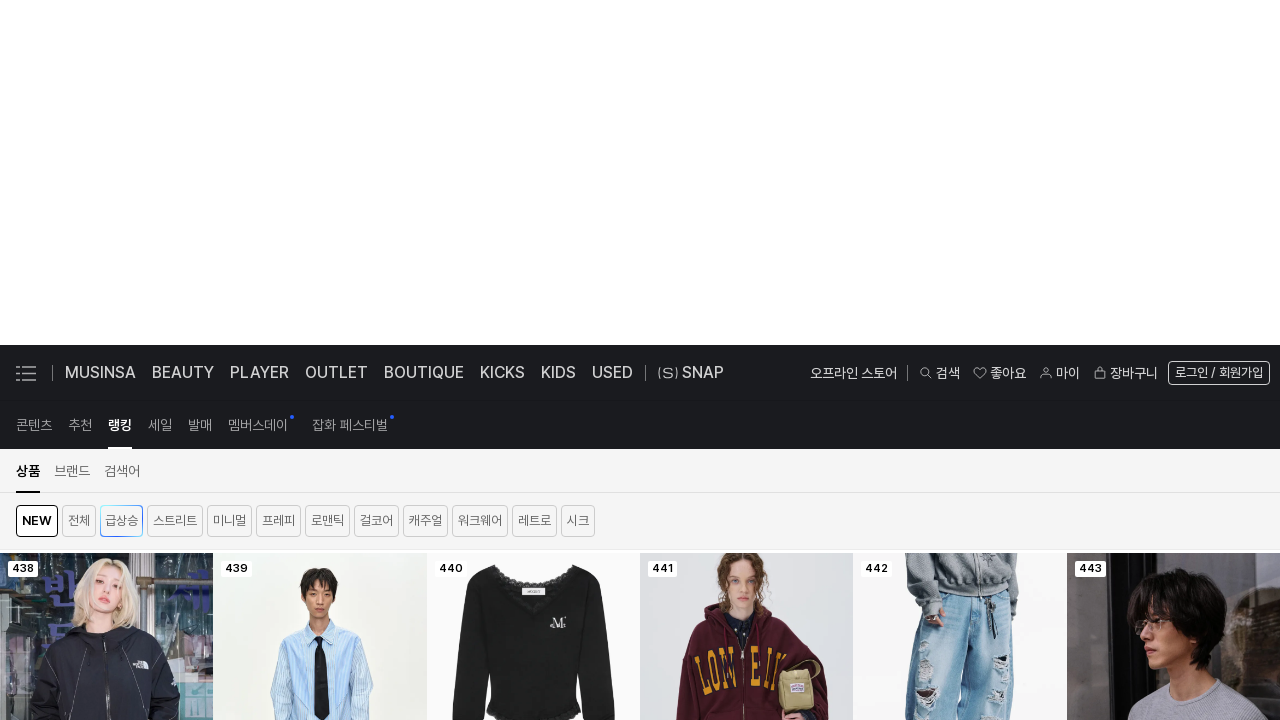

Pressed PageDown key (iteration 10/10, press 2/5)
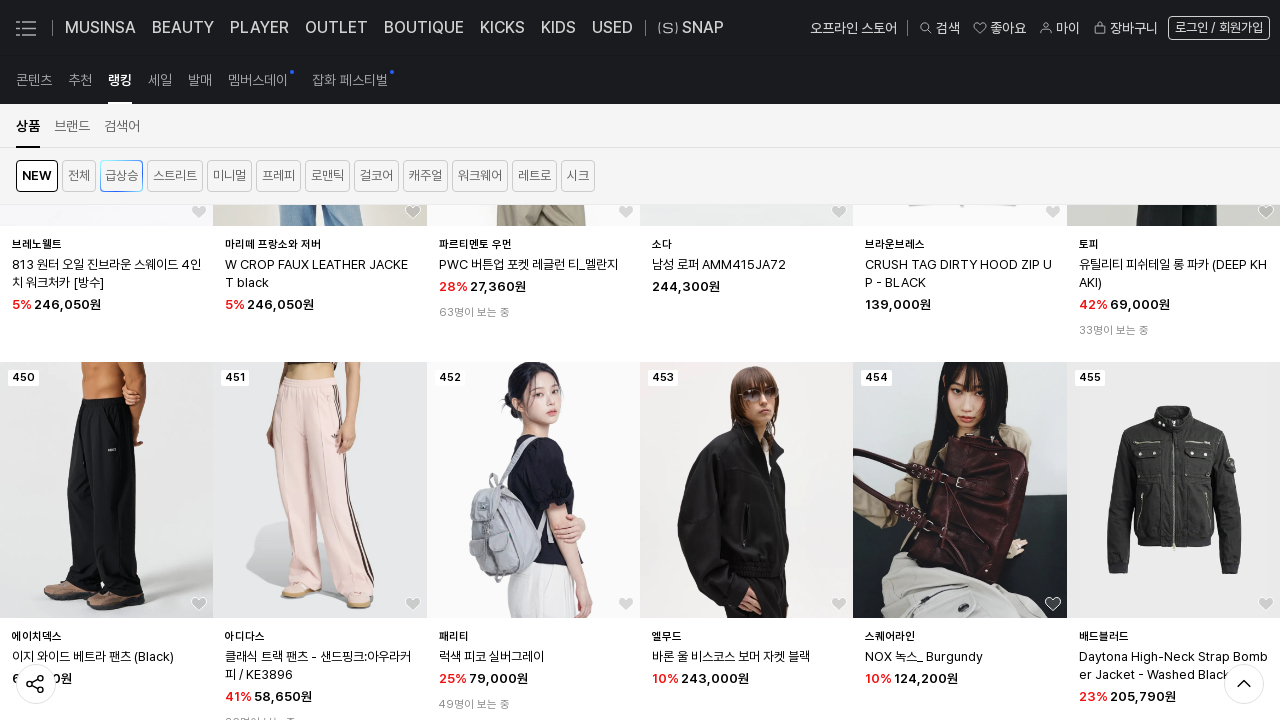

Pressed PageDown key (iteration 10/10, press 3/5)
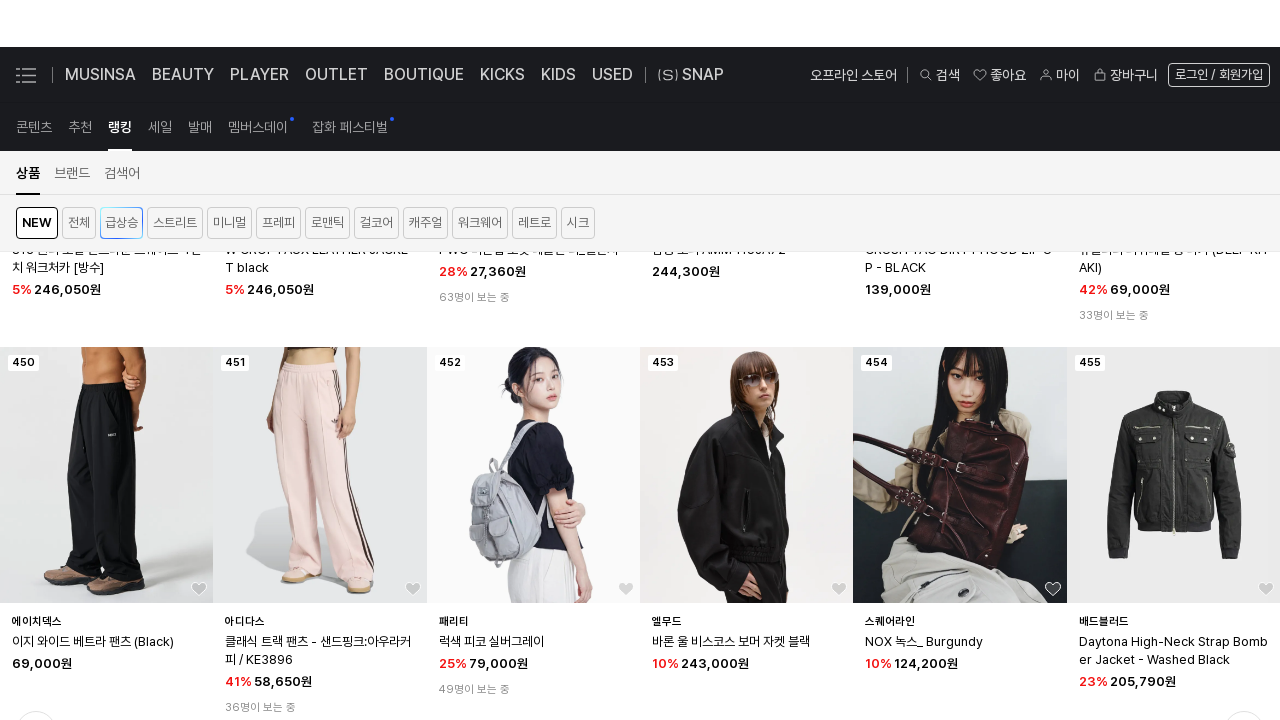

Pressed PageDown key (iteration 10/10, press 4/5)
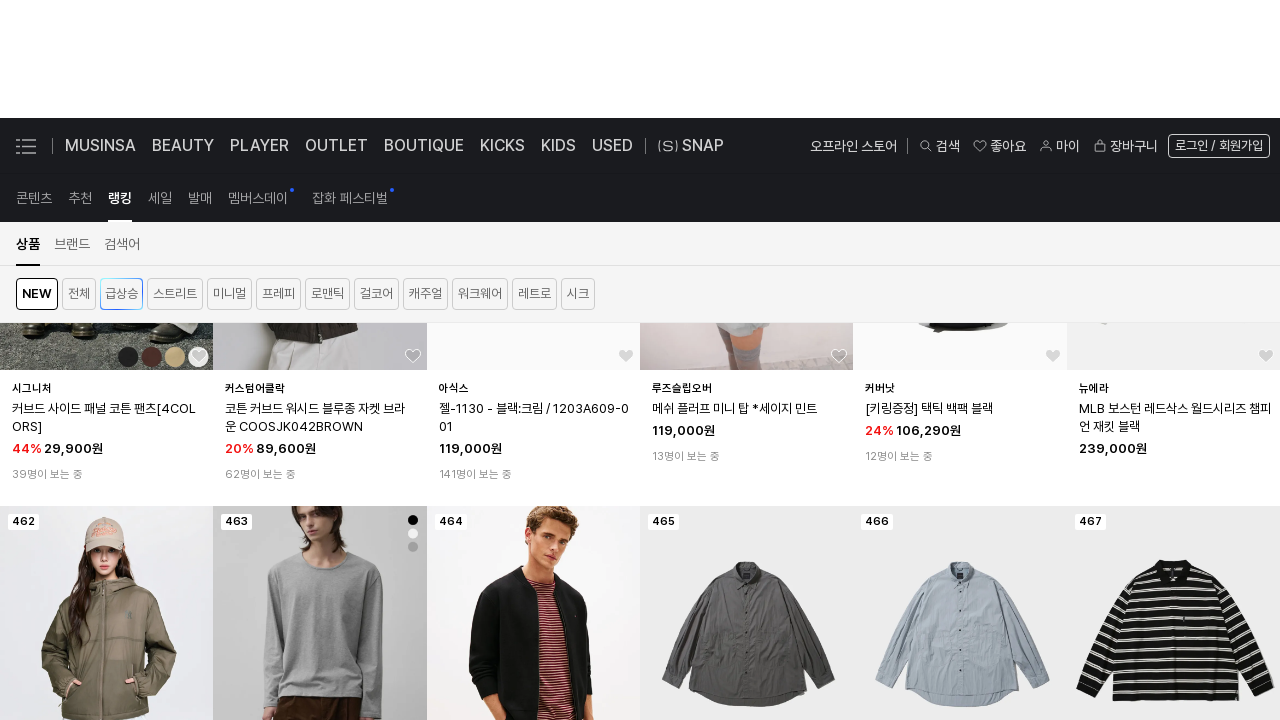

Pressed PageDown key (iteration 10/10, press 5/5)
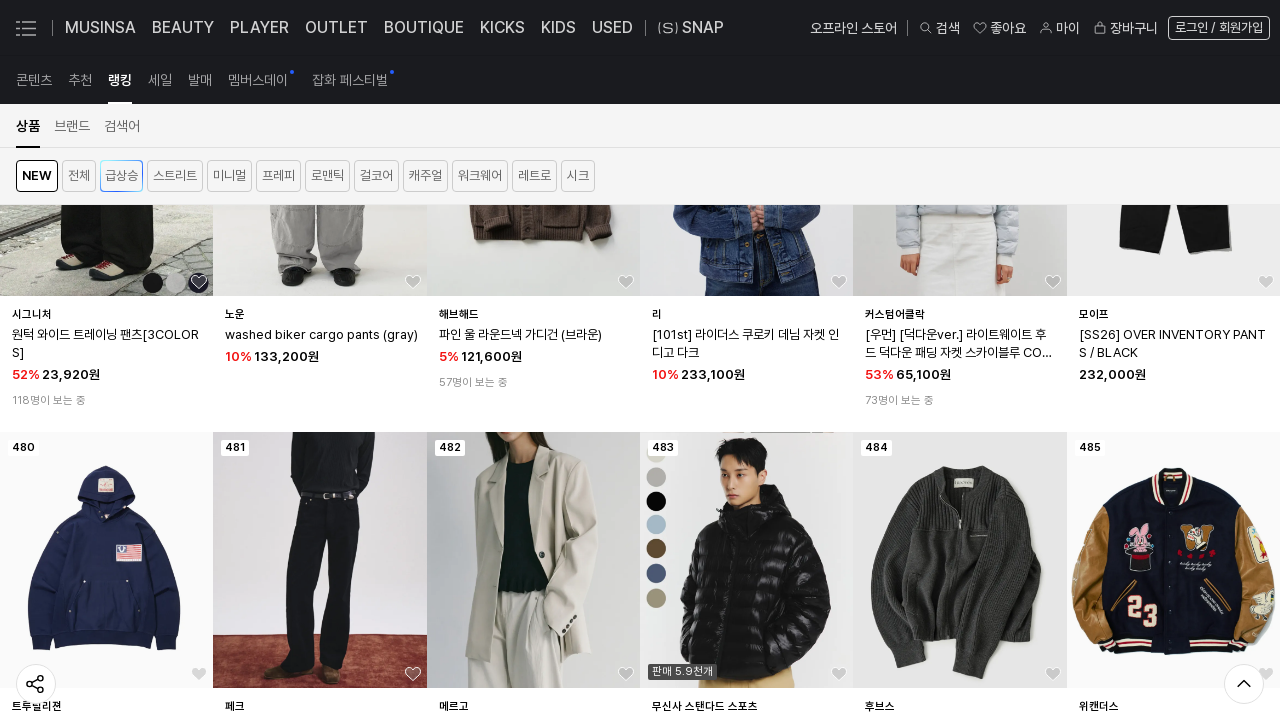

Waited 300ms for page content to load (iteration 10/10)
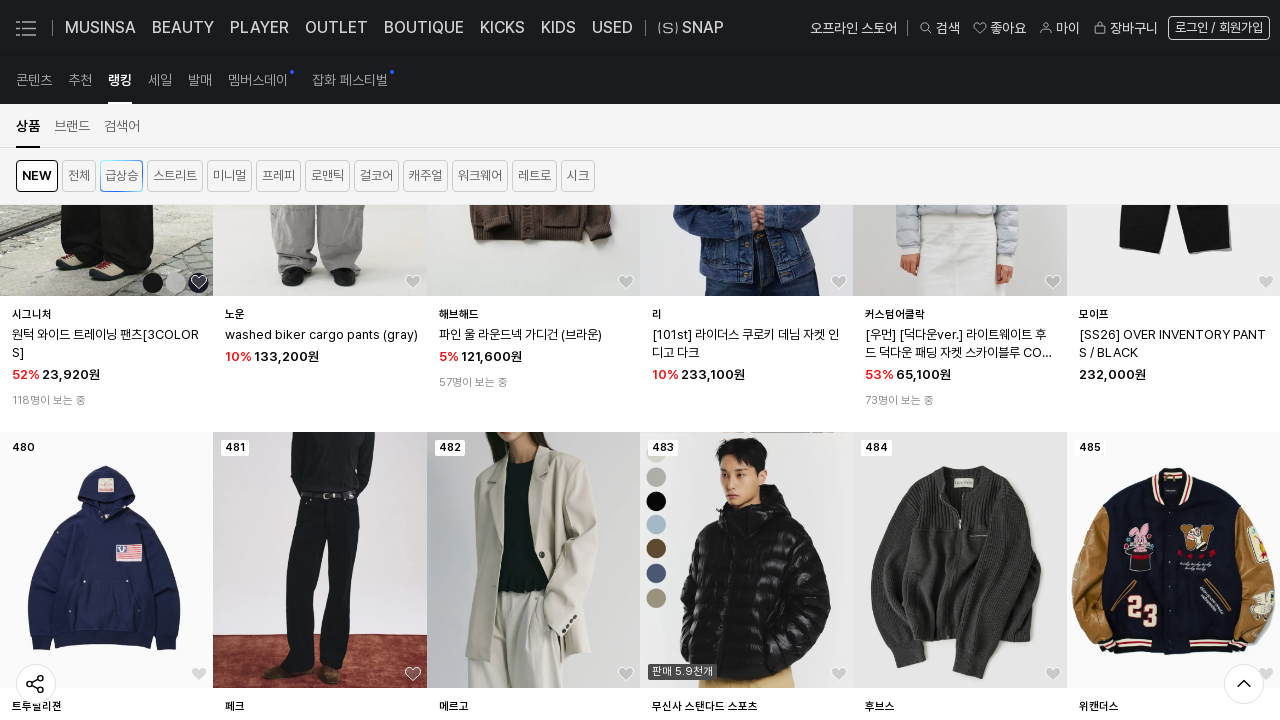

Product items loaded and verified on the ranking page
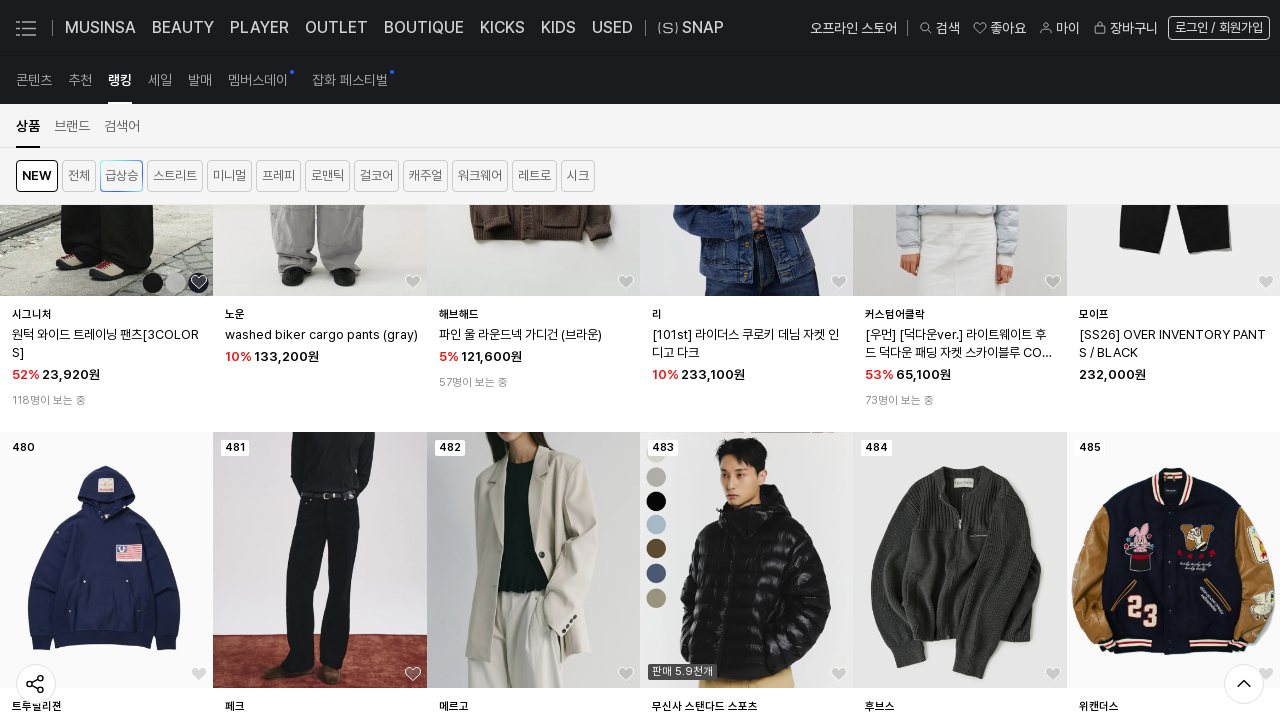

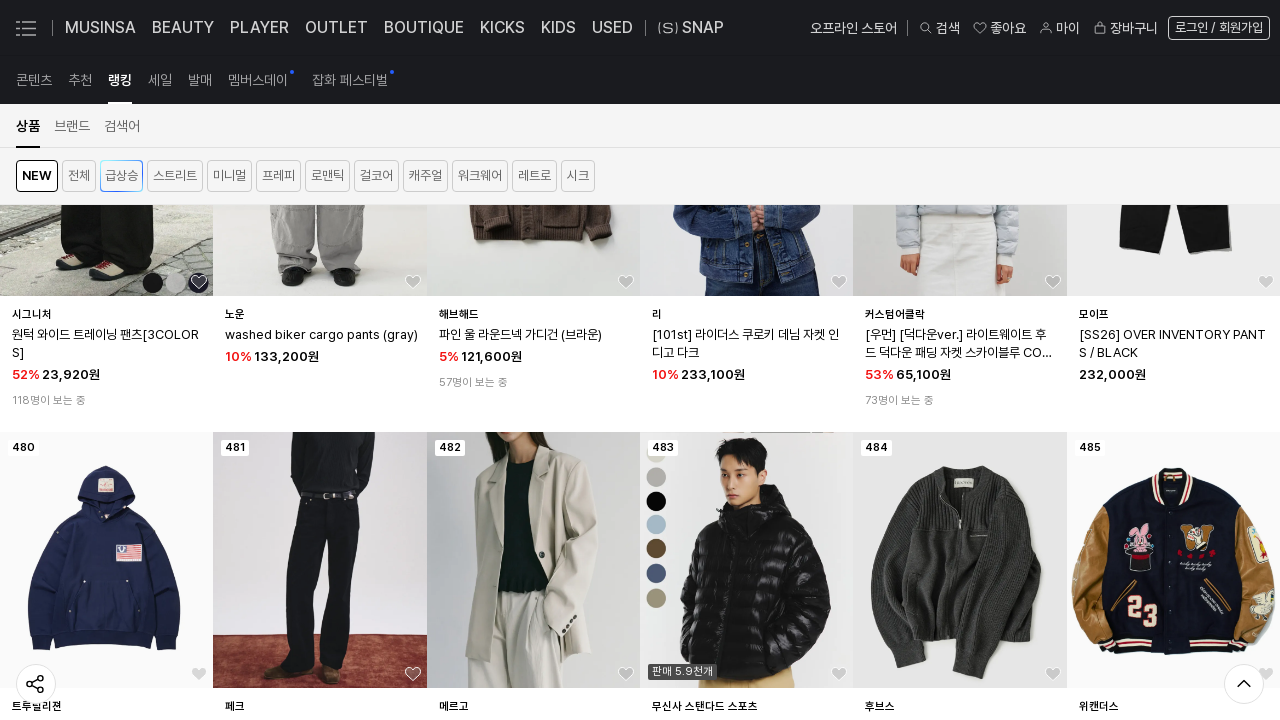